Finds all links on the page and iterates through them to get their text content

Starting URL: http://qaclickacademy.com/practice.php

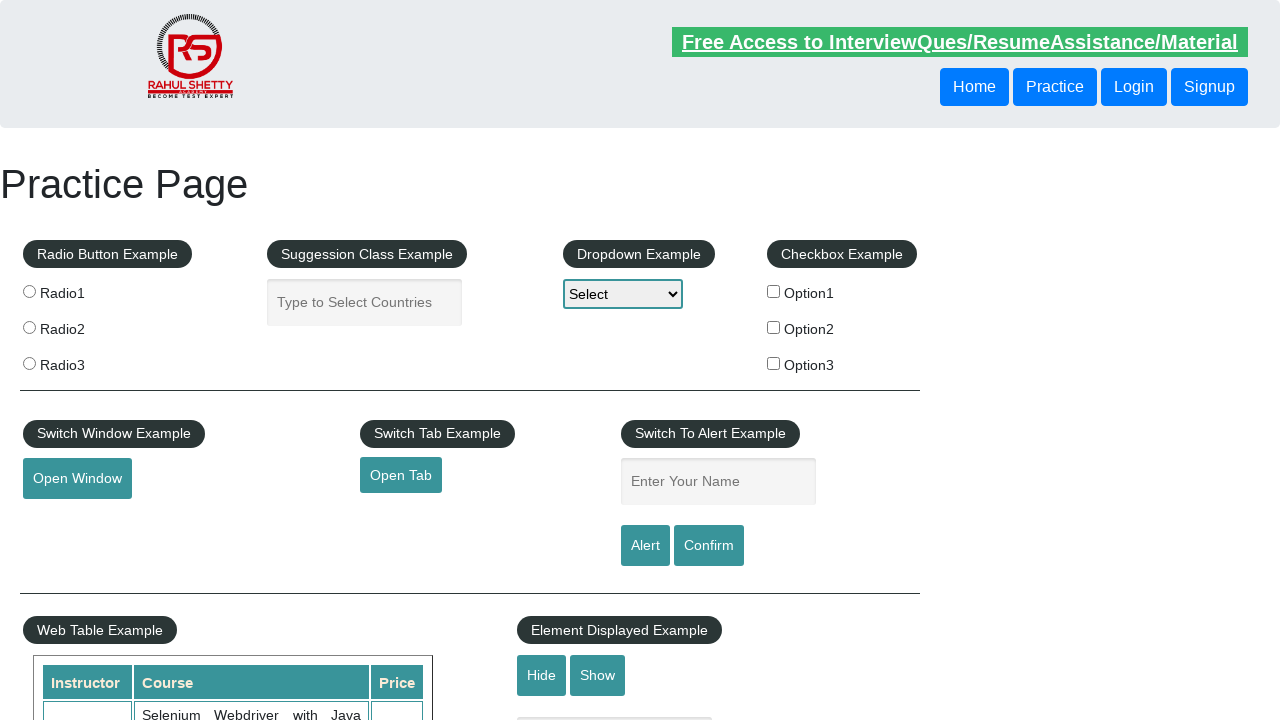

Set viewport size to 1920x1080
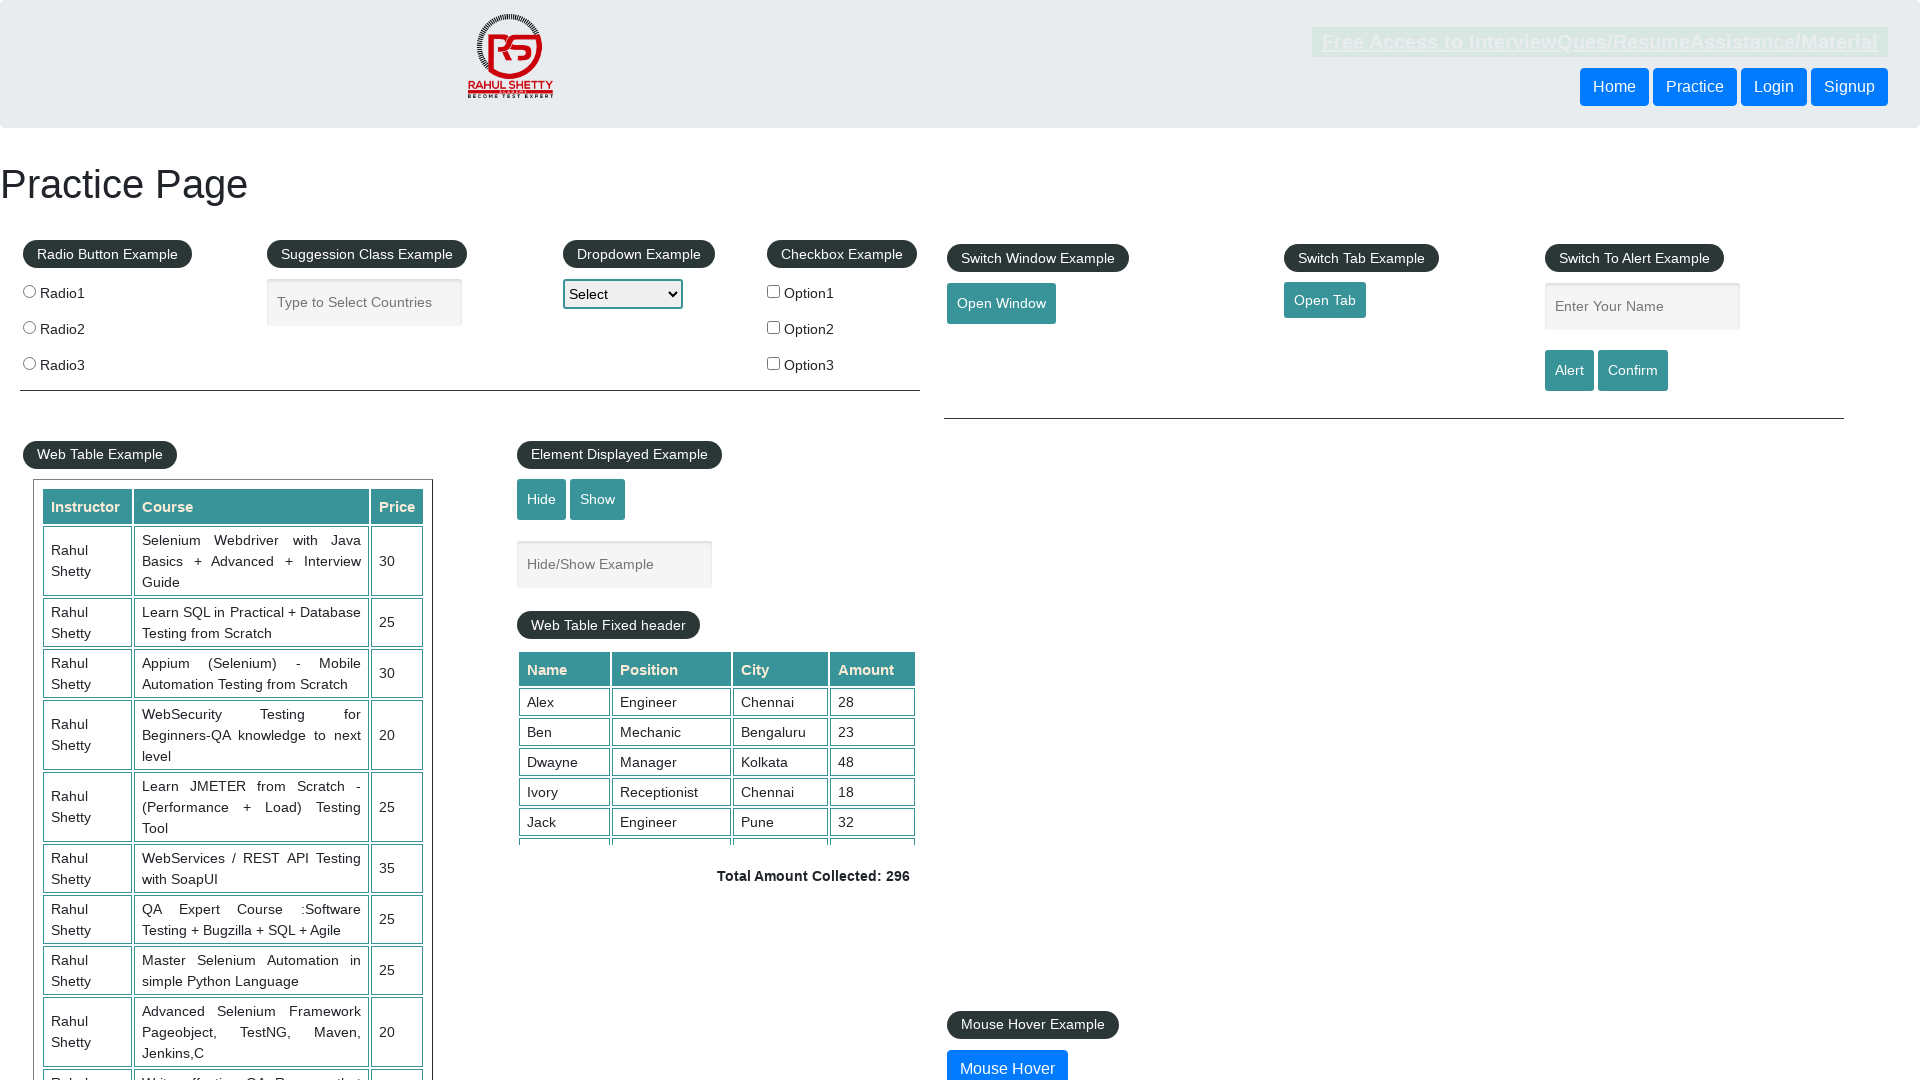

Found all links on the page
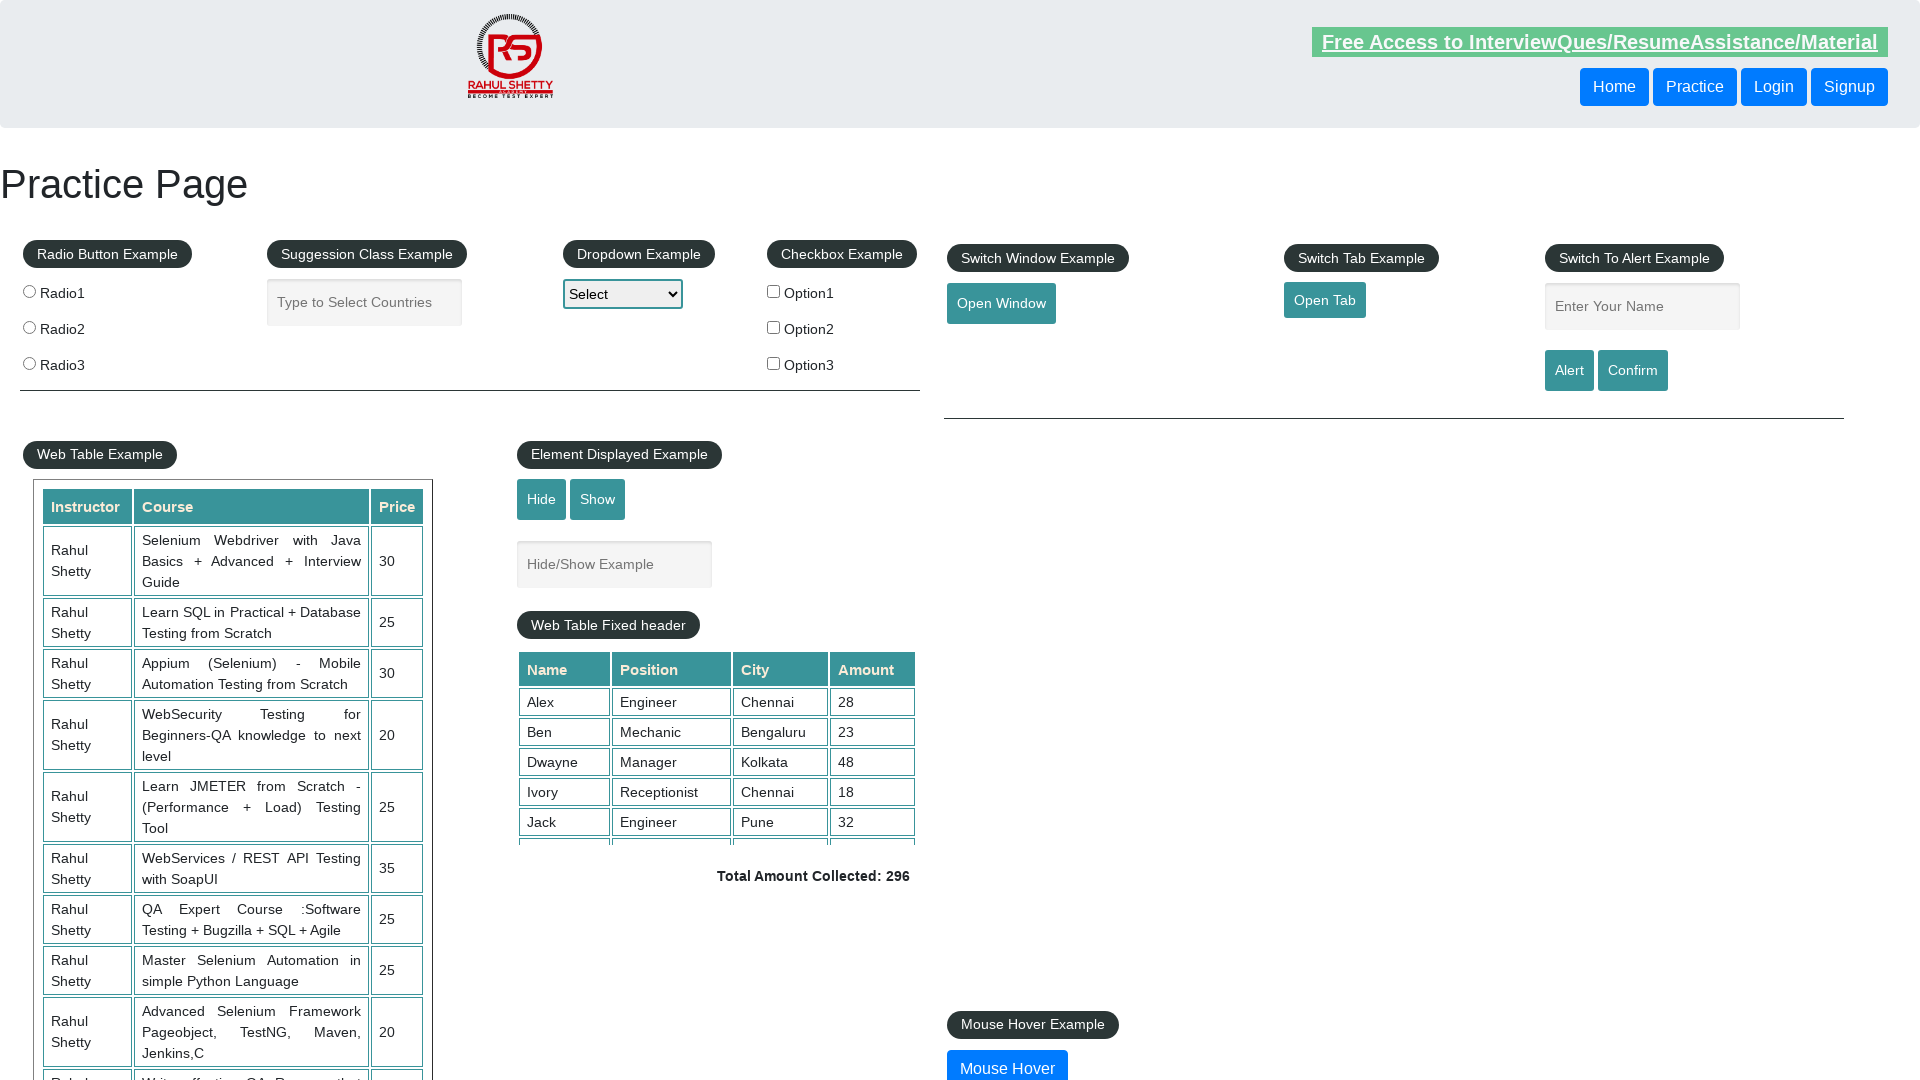

Retrieved text content from link: ''
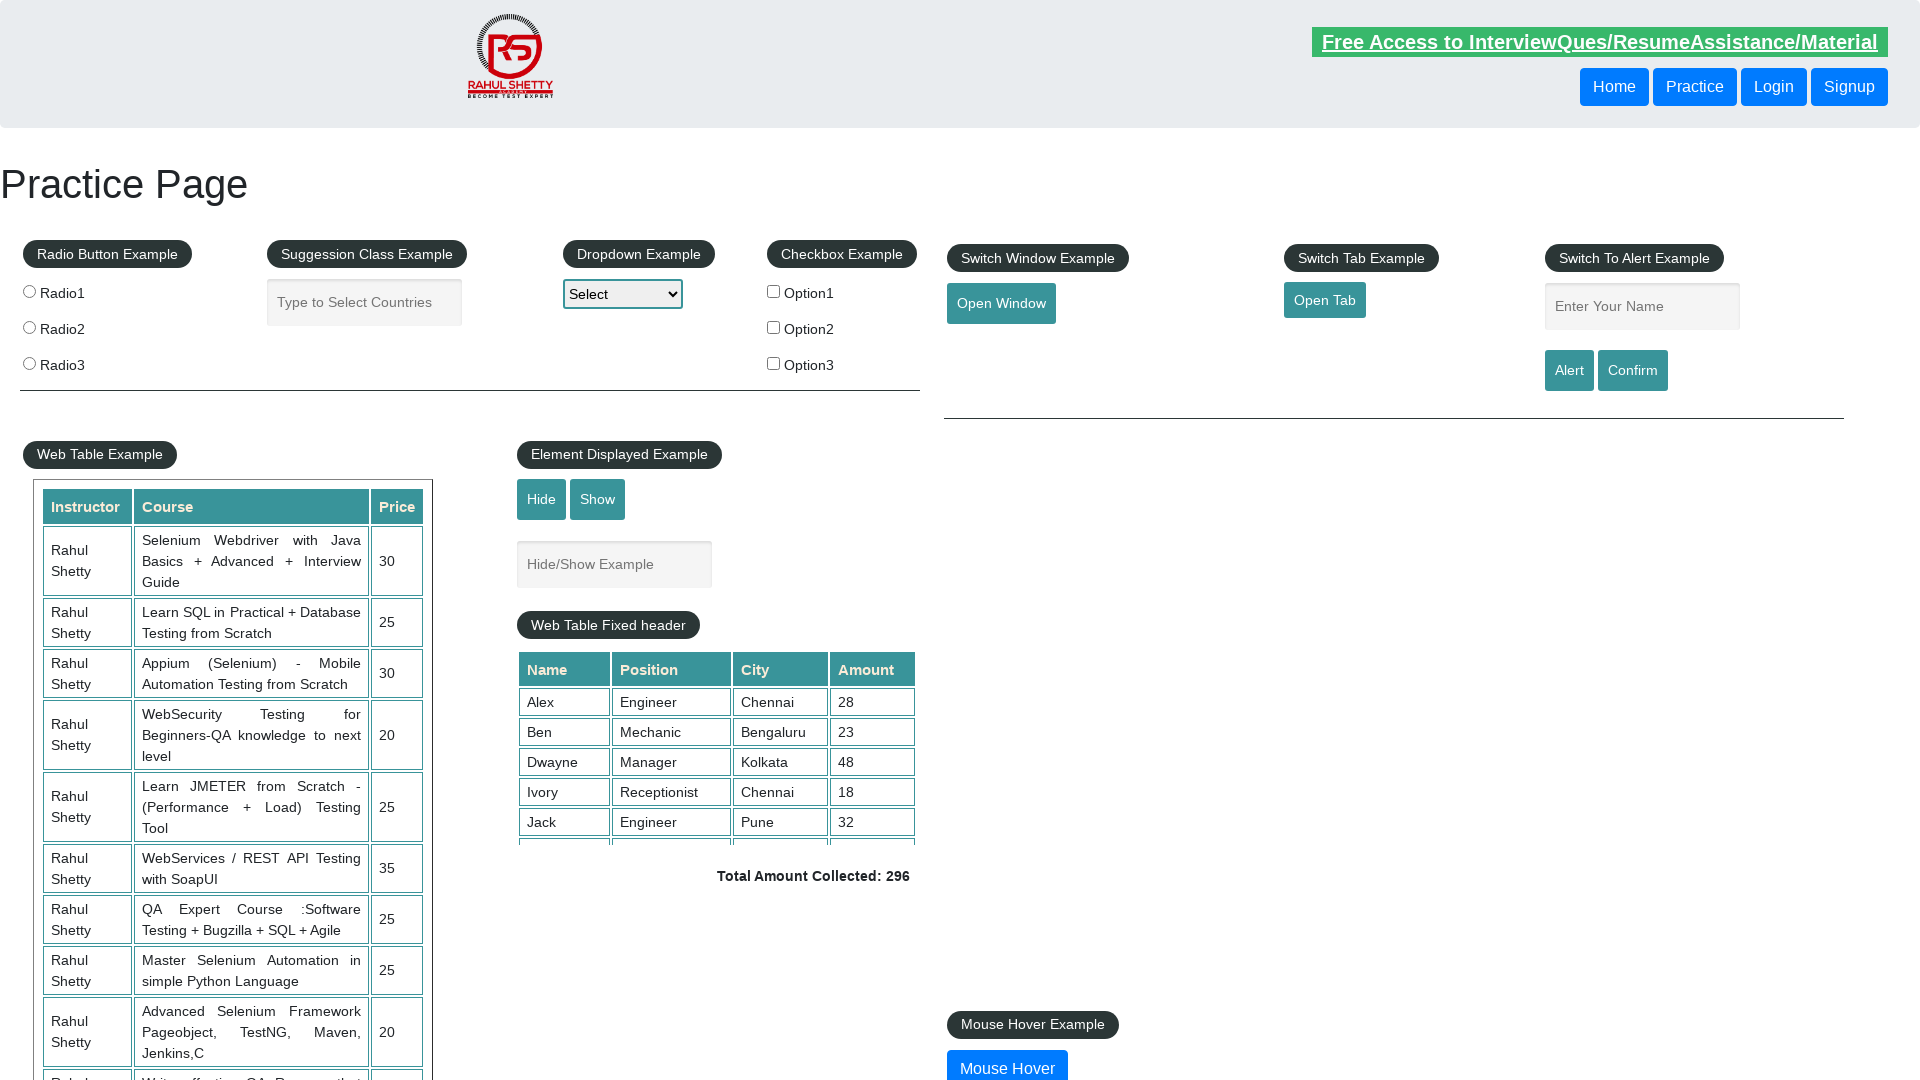

Retrieved text content from link: 'Free Access to InterviewQues/ResumeAssistance/Material'
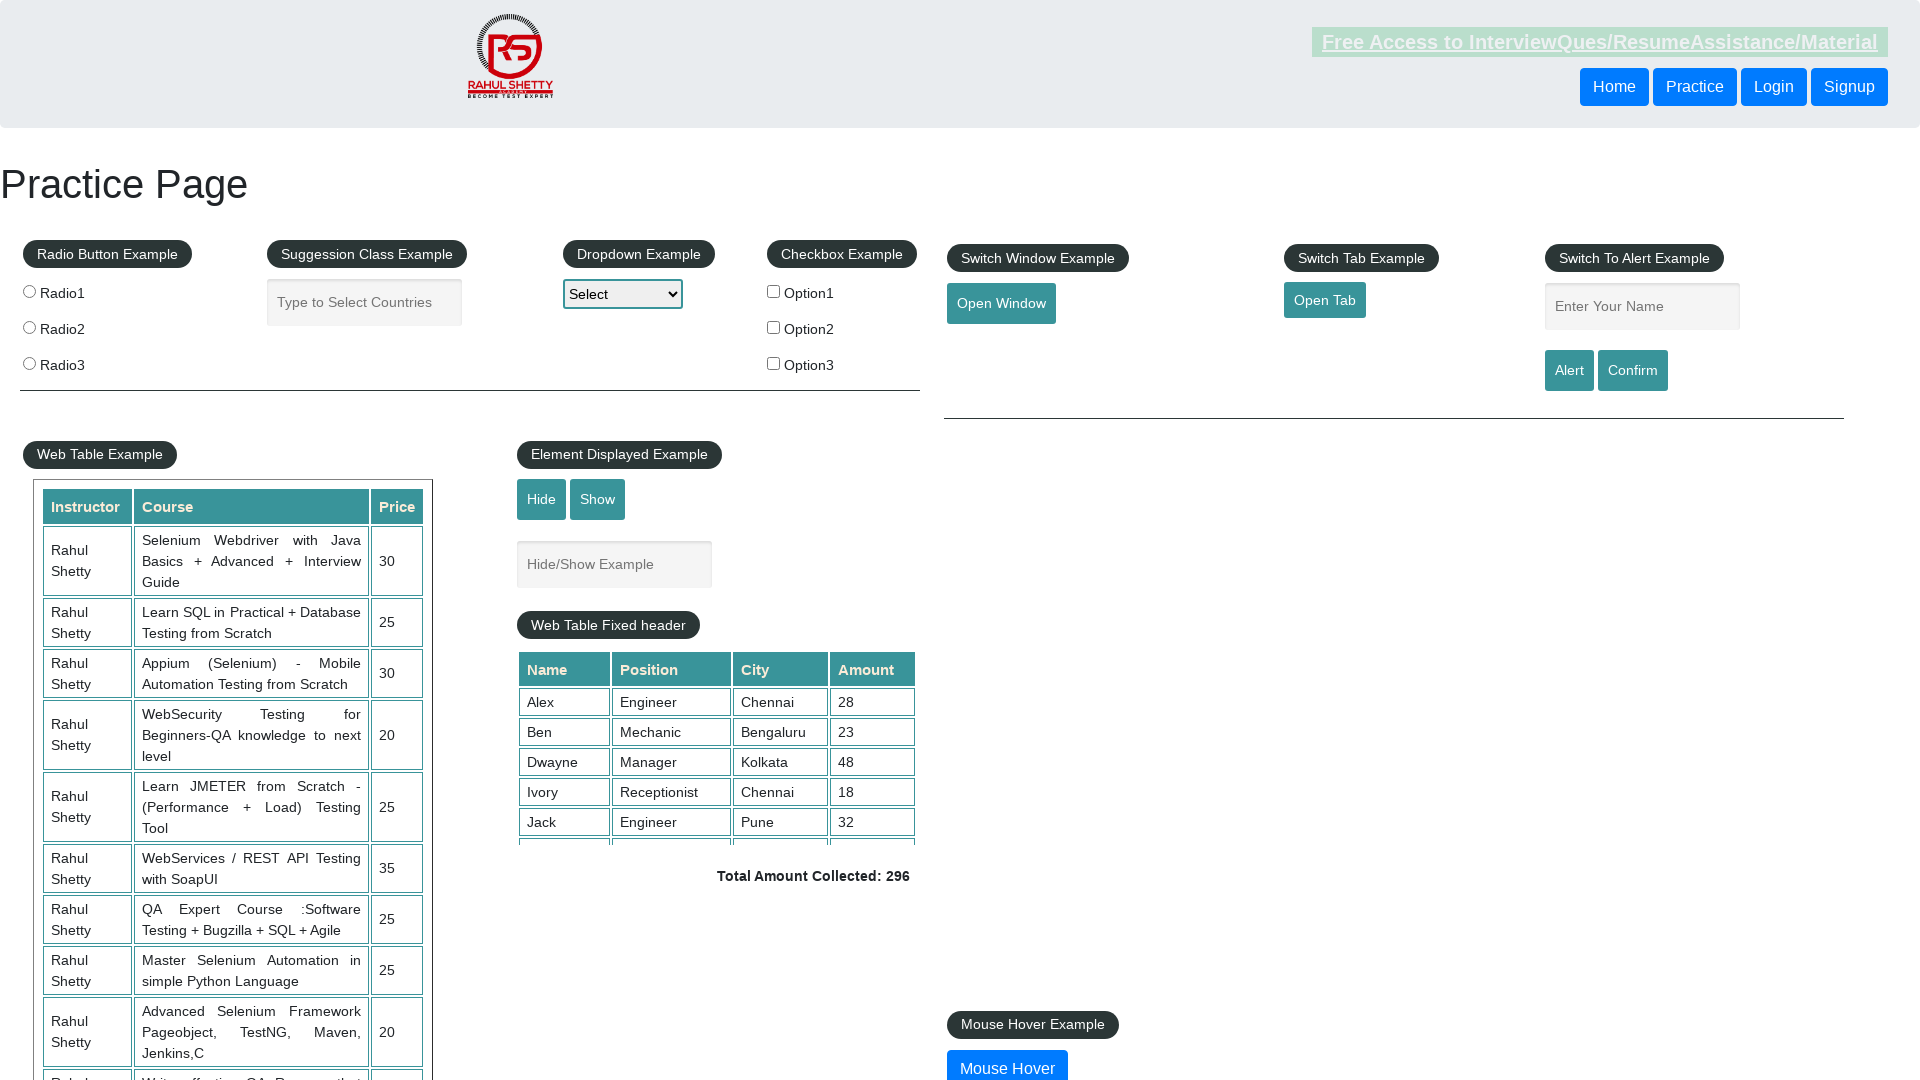

Retrieved text content from link: 'Home'
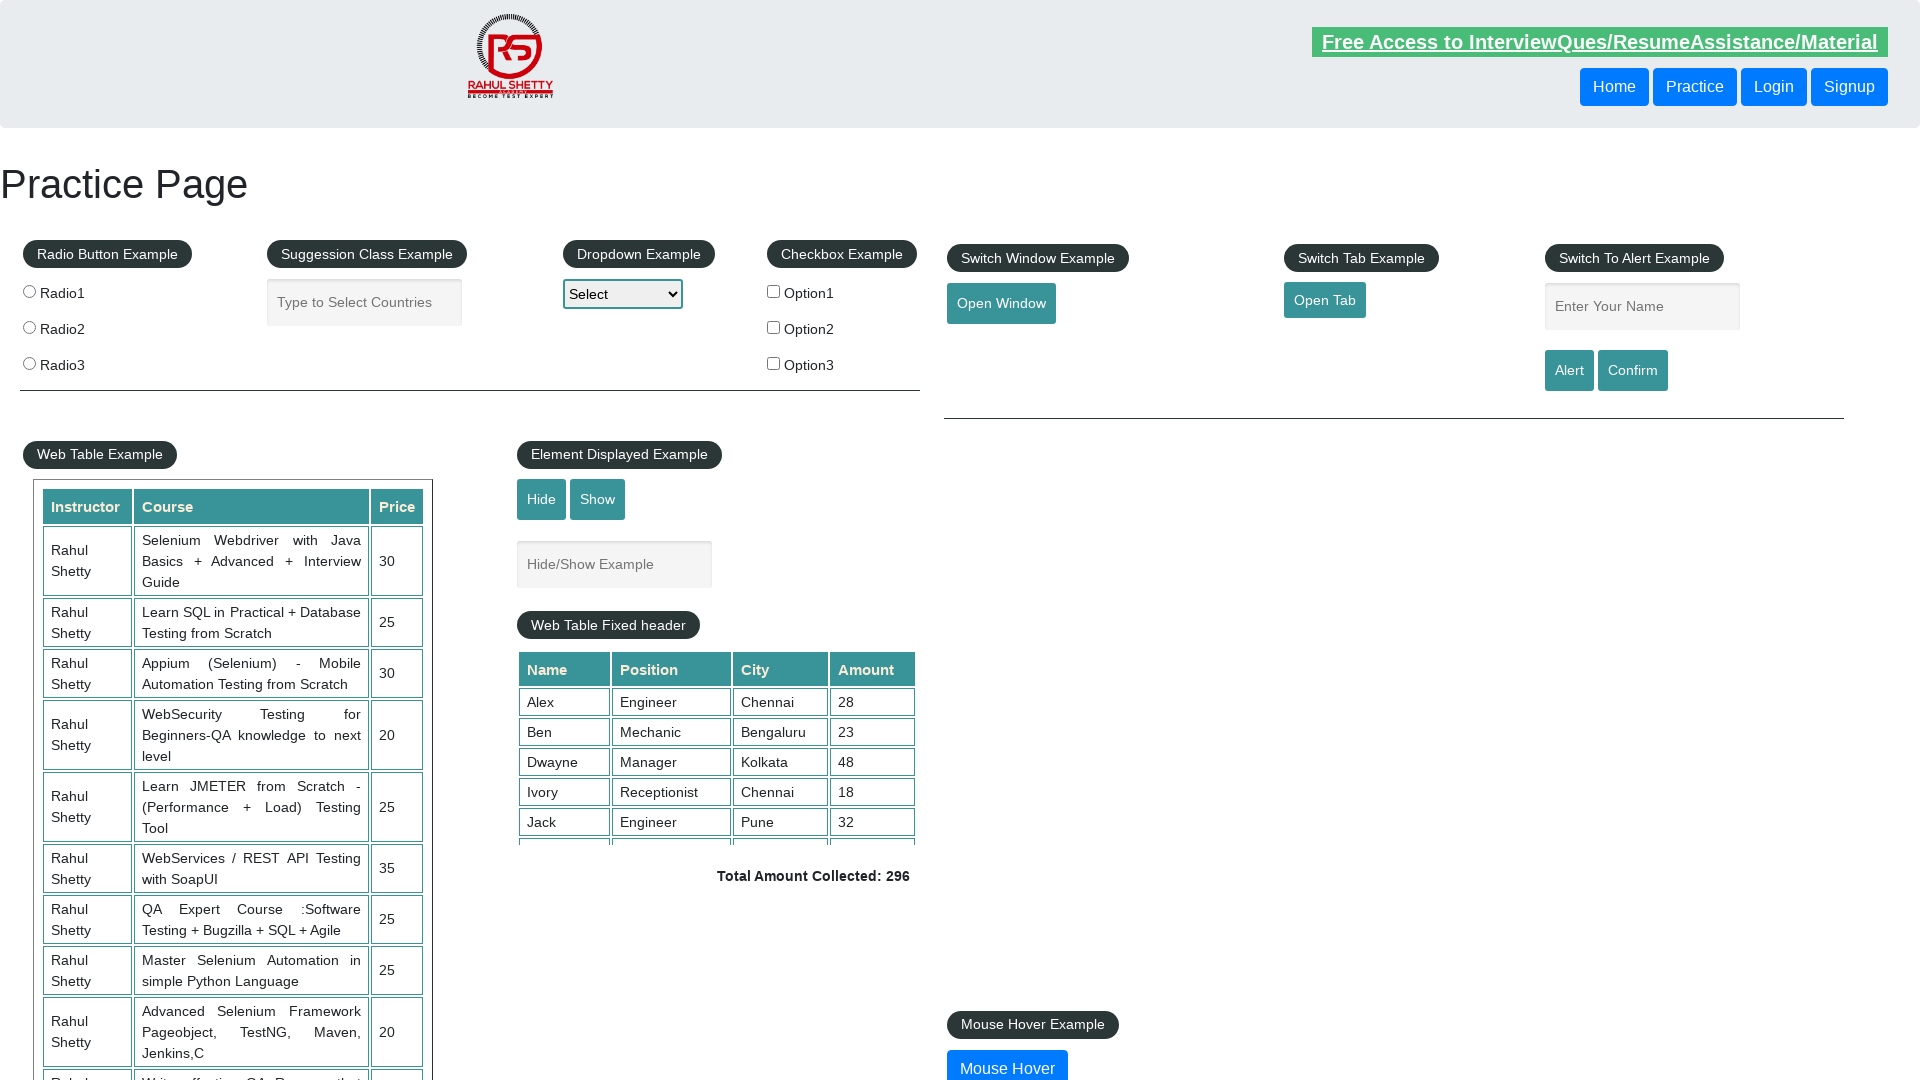

Retrieved text content from link: 'Open Tab'
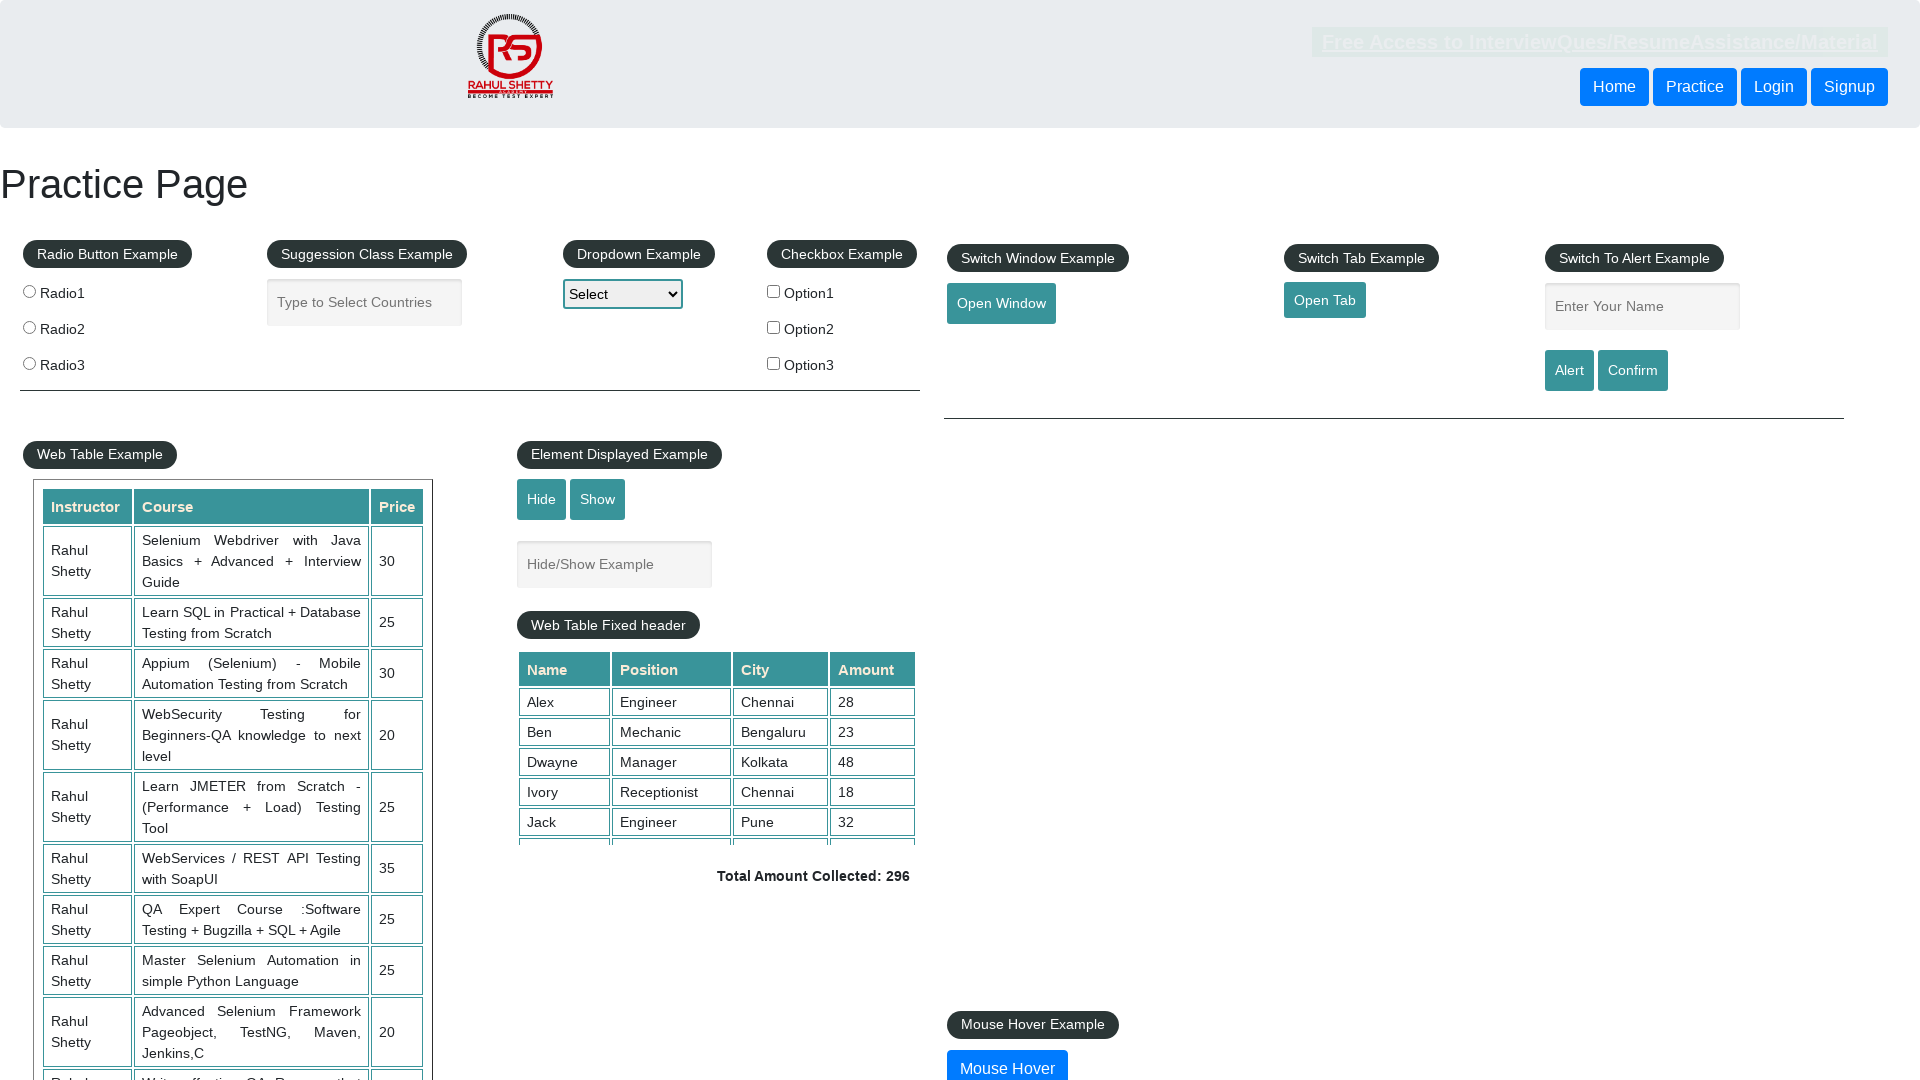

Retrieved text content from link: 'Top'
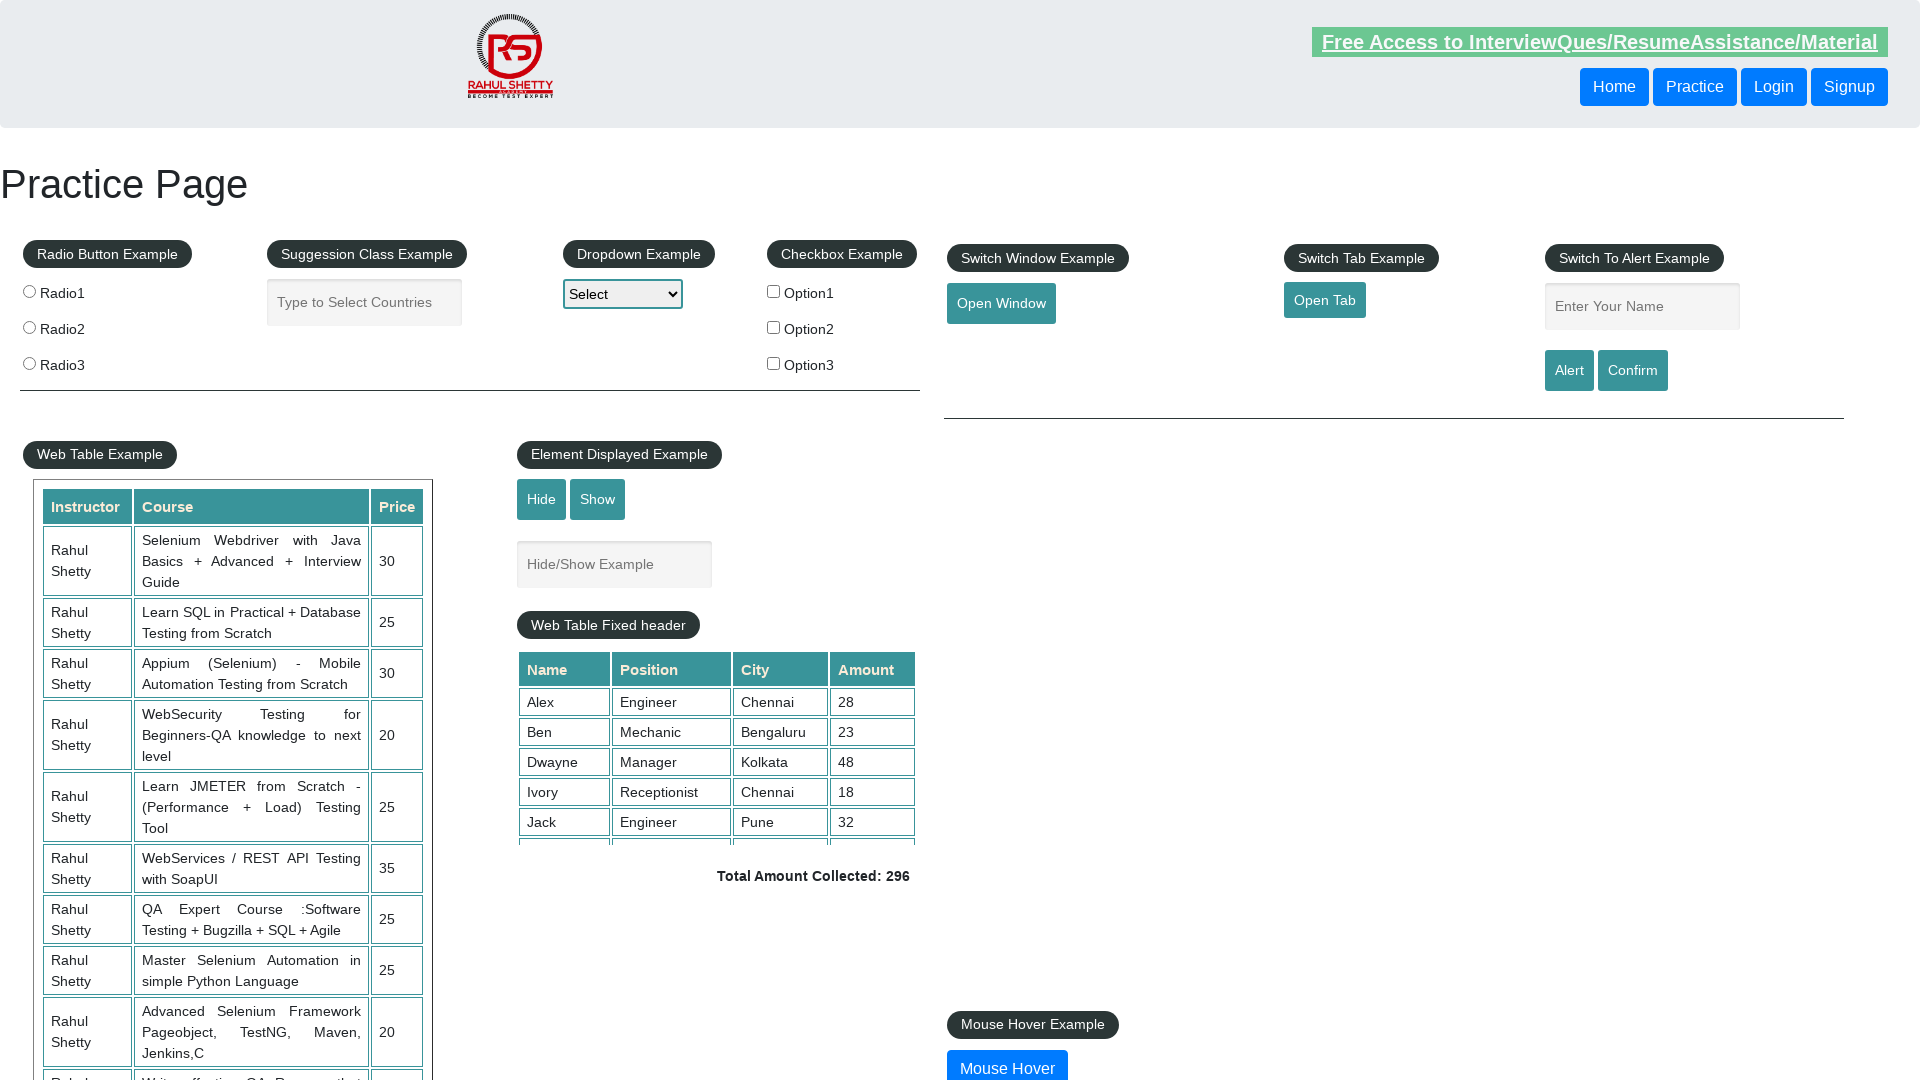

Retrieved text content from link: 'Reload'
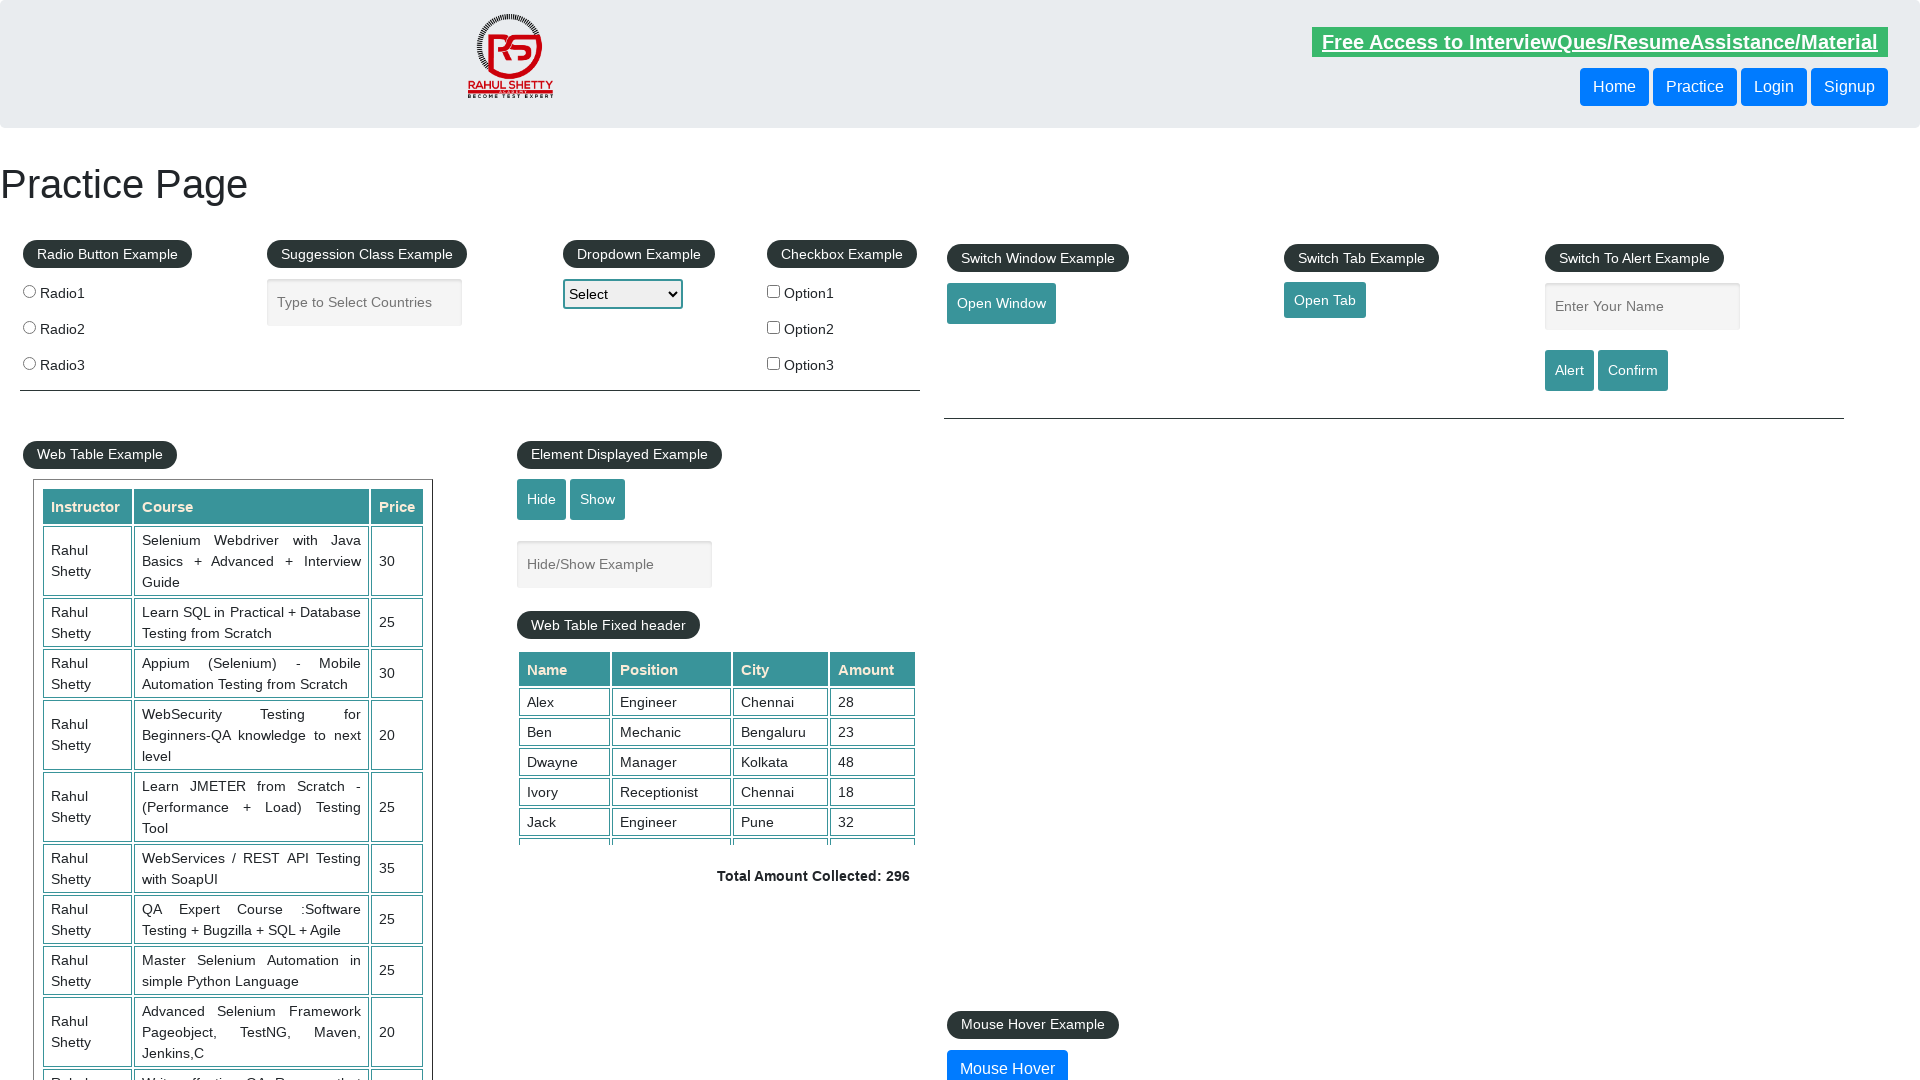

Retrieved text content from link: 'Discount Coupons'
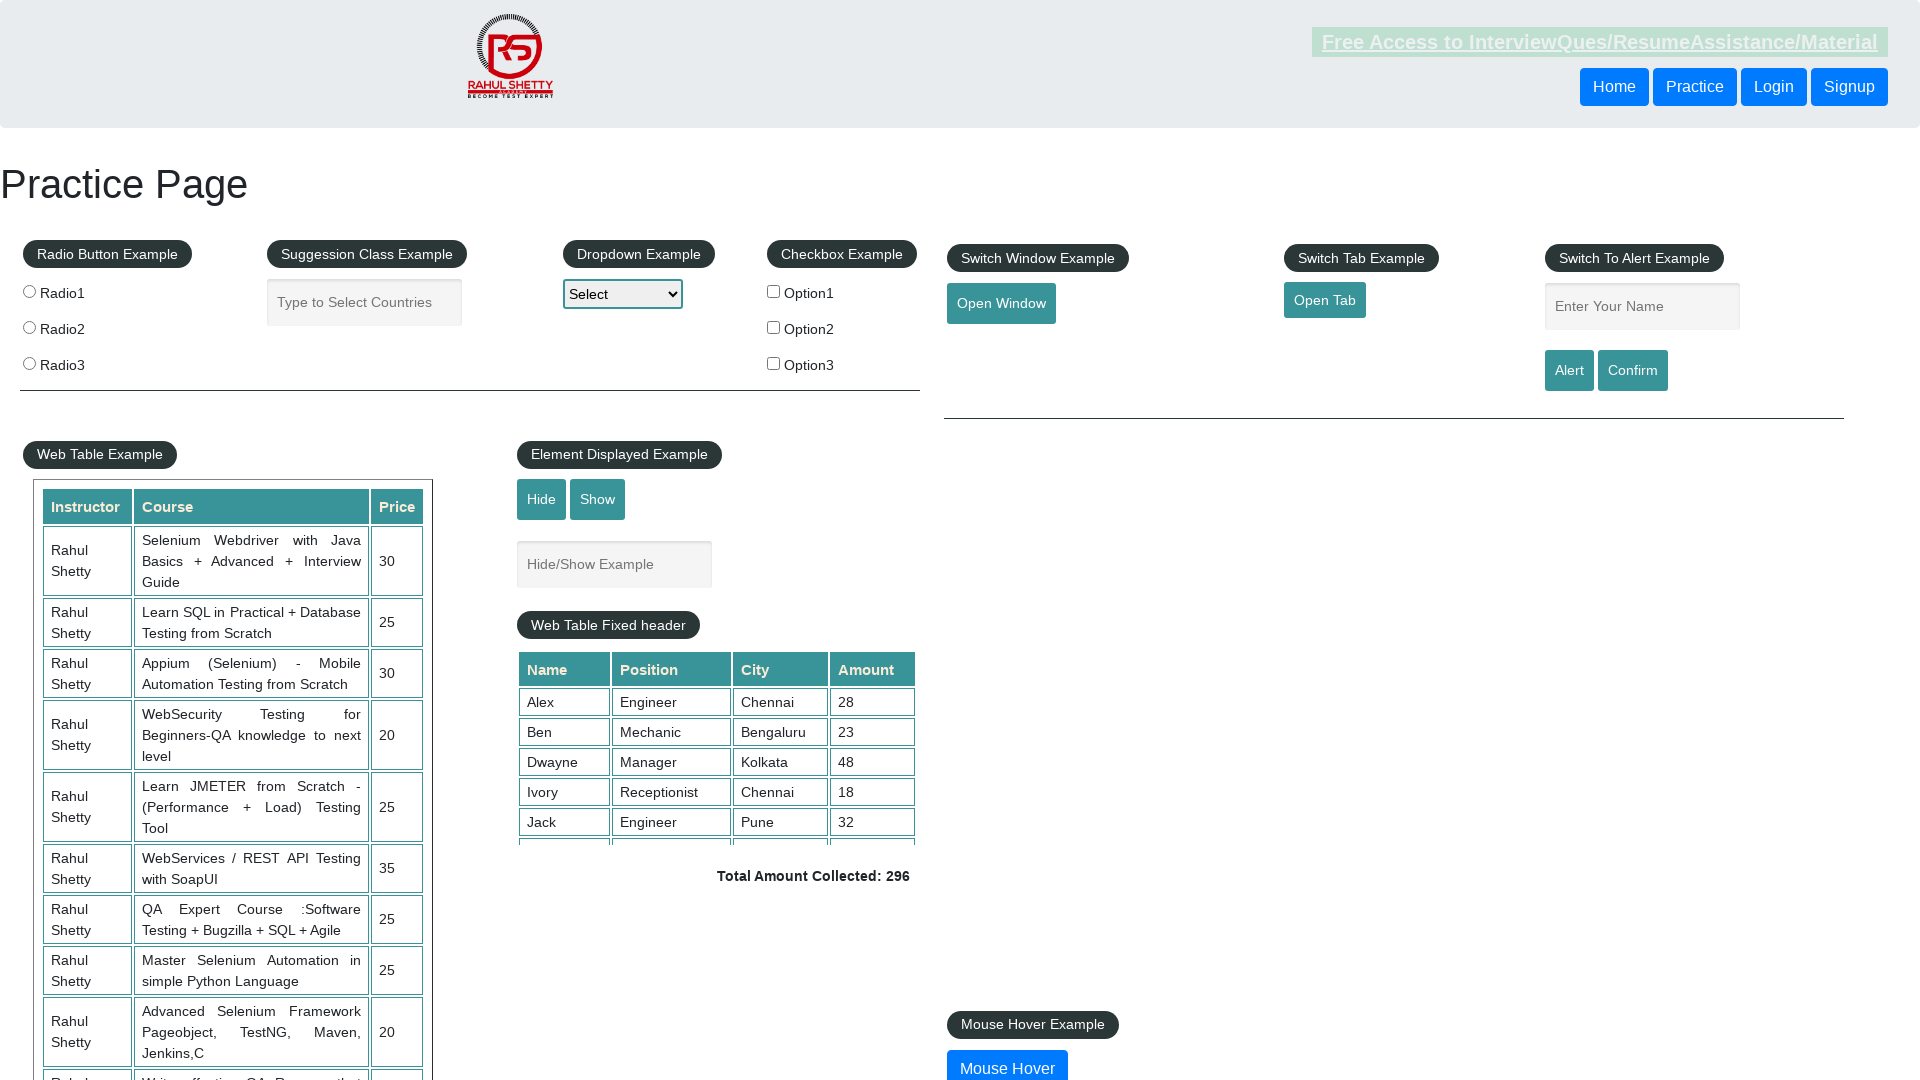

Retrieved text content from link: 'REST API'
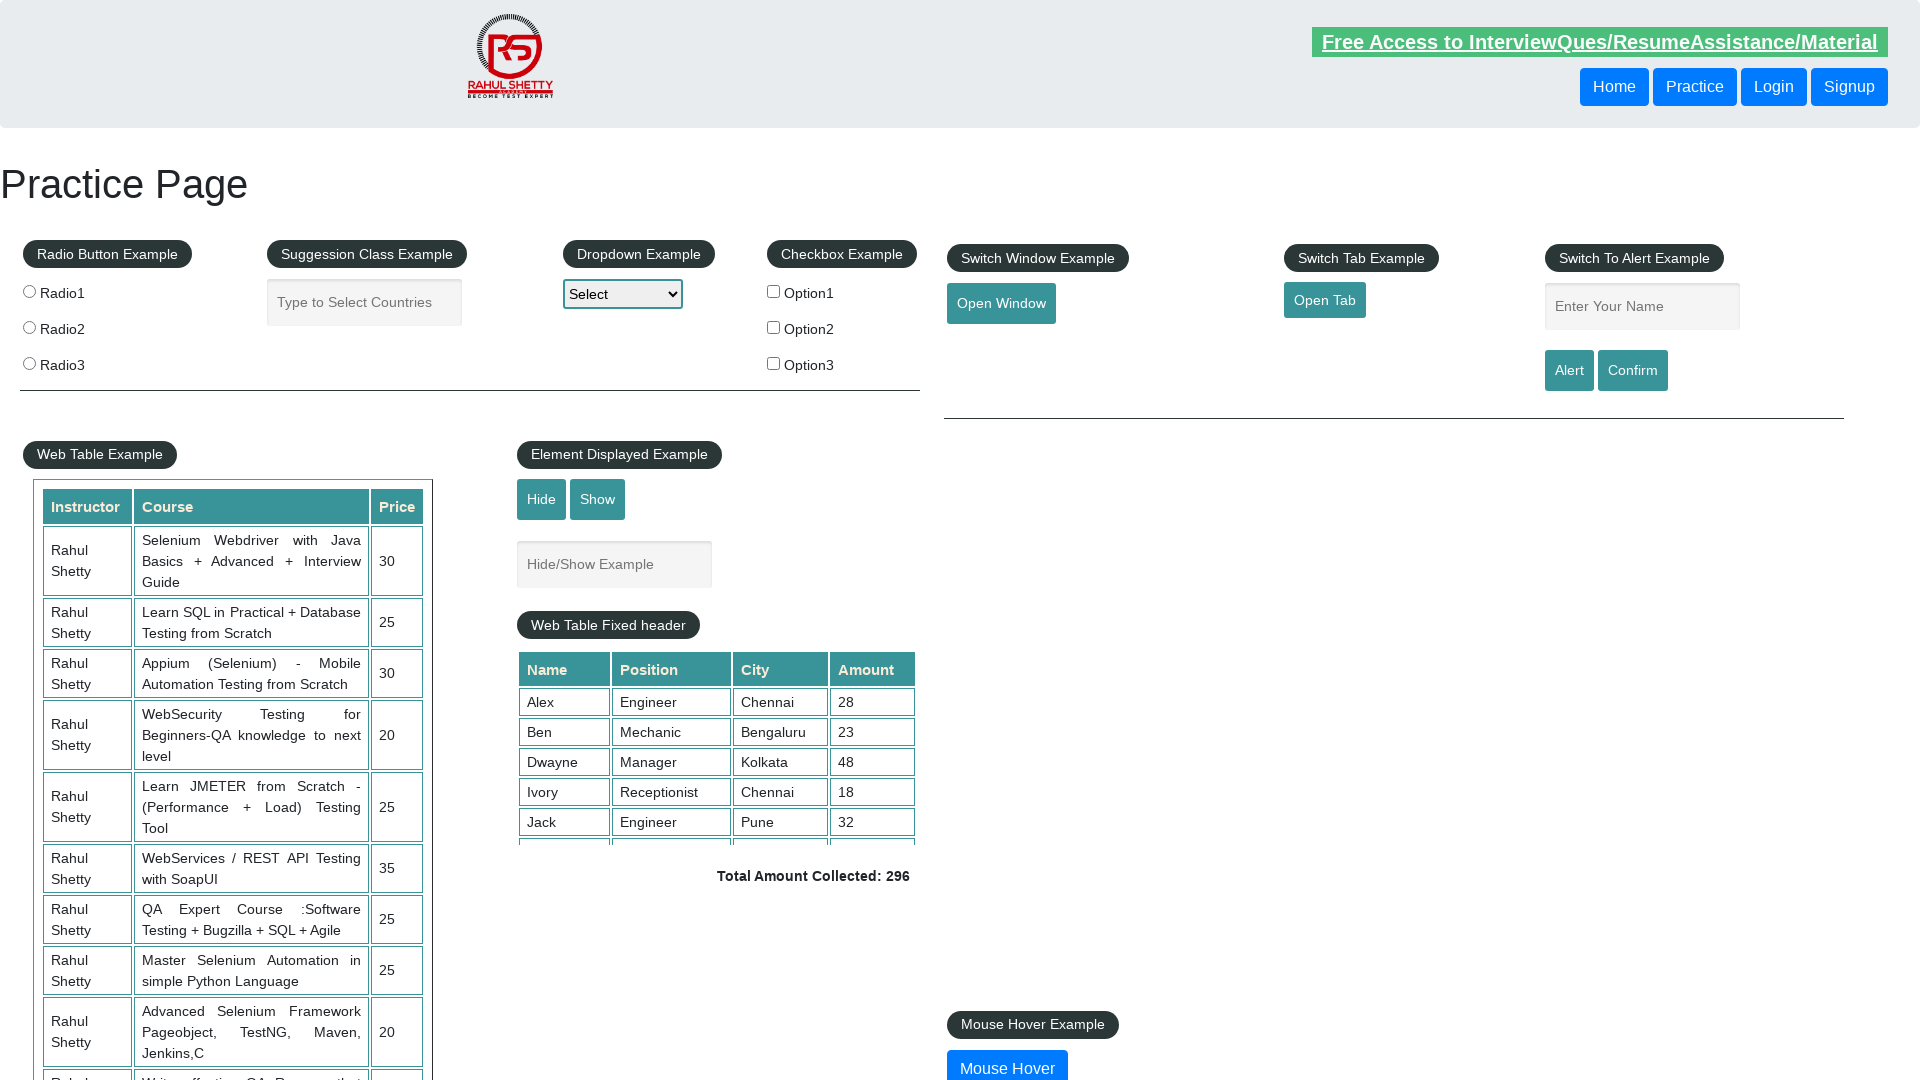

Retrieved text content from link: 'SoapUI'
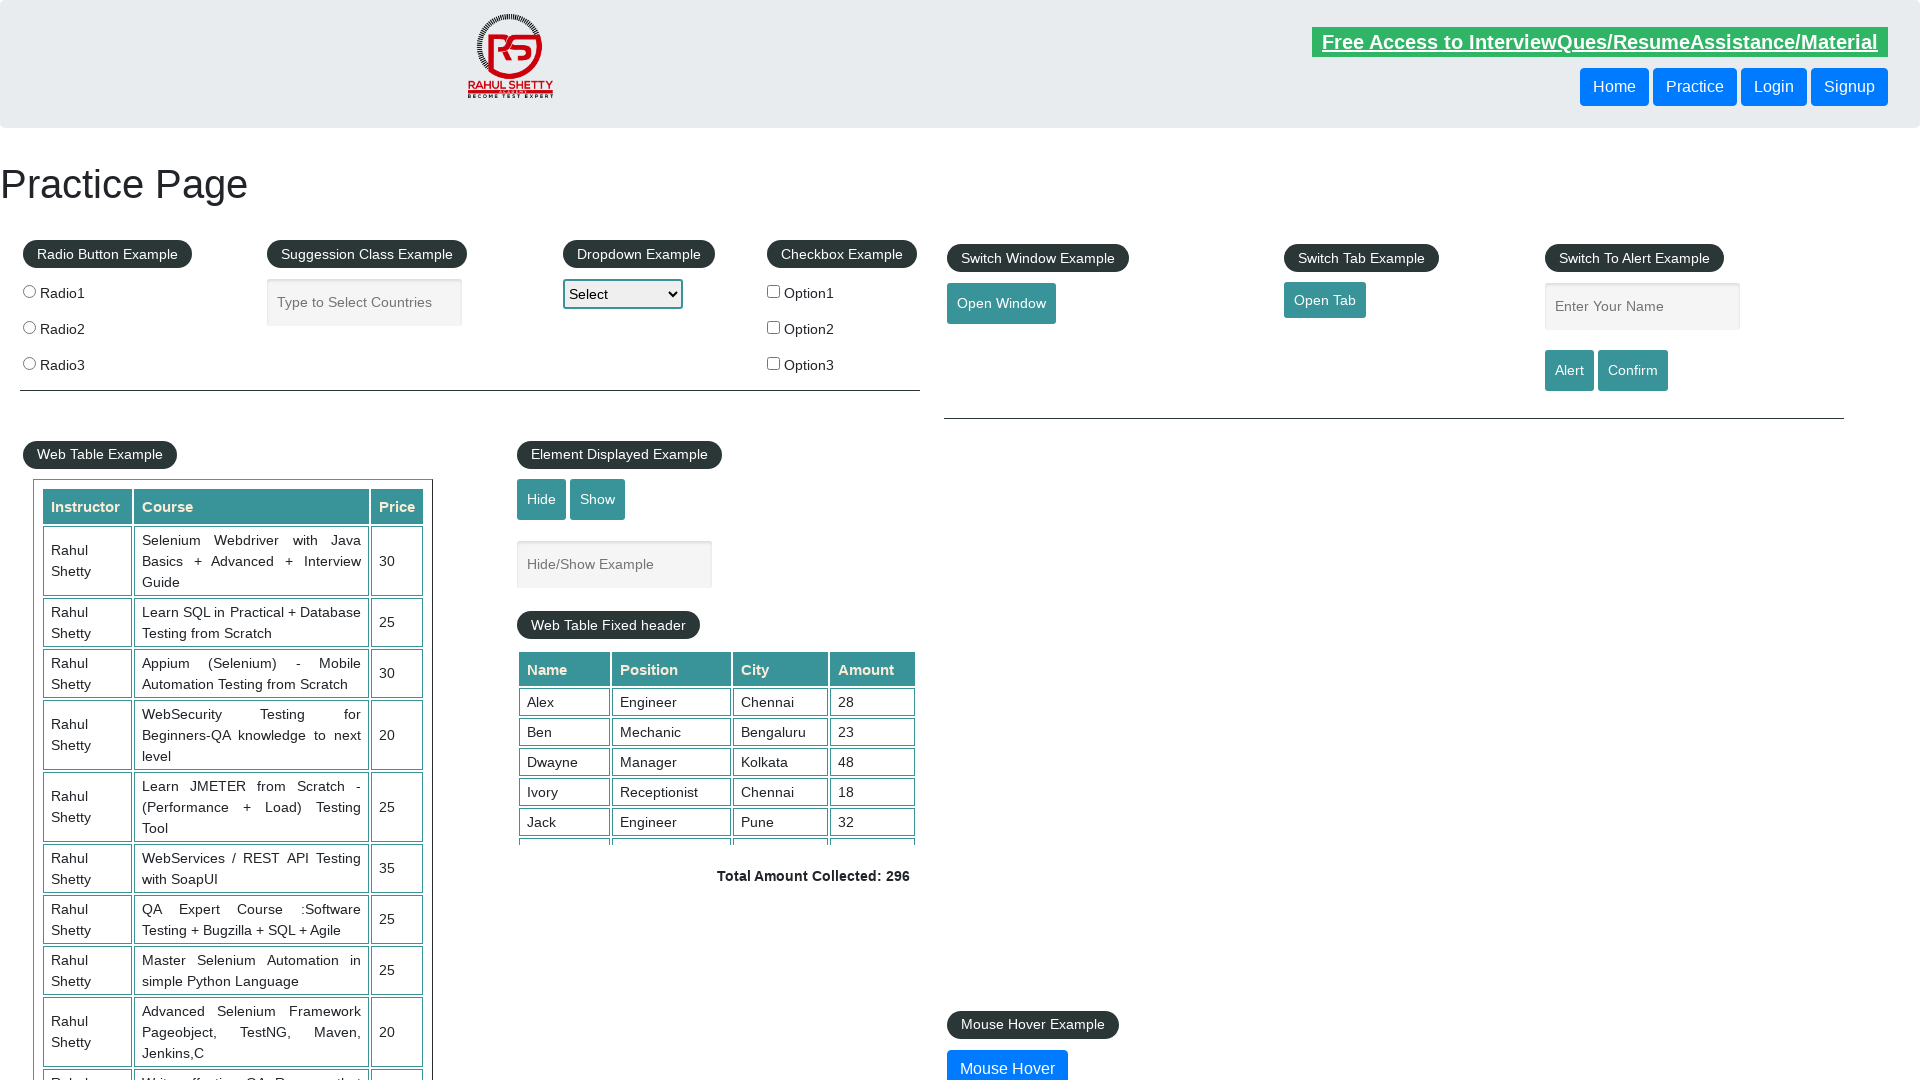

Retrieved text content from link: 'Appium'
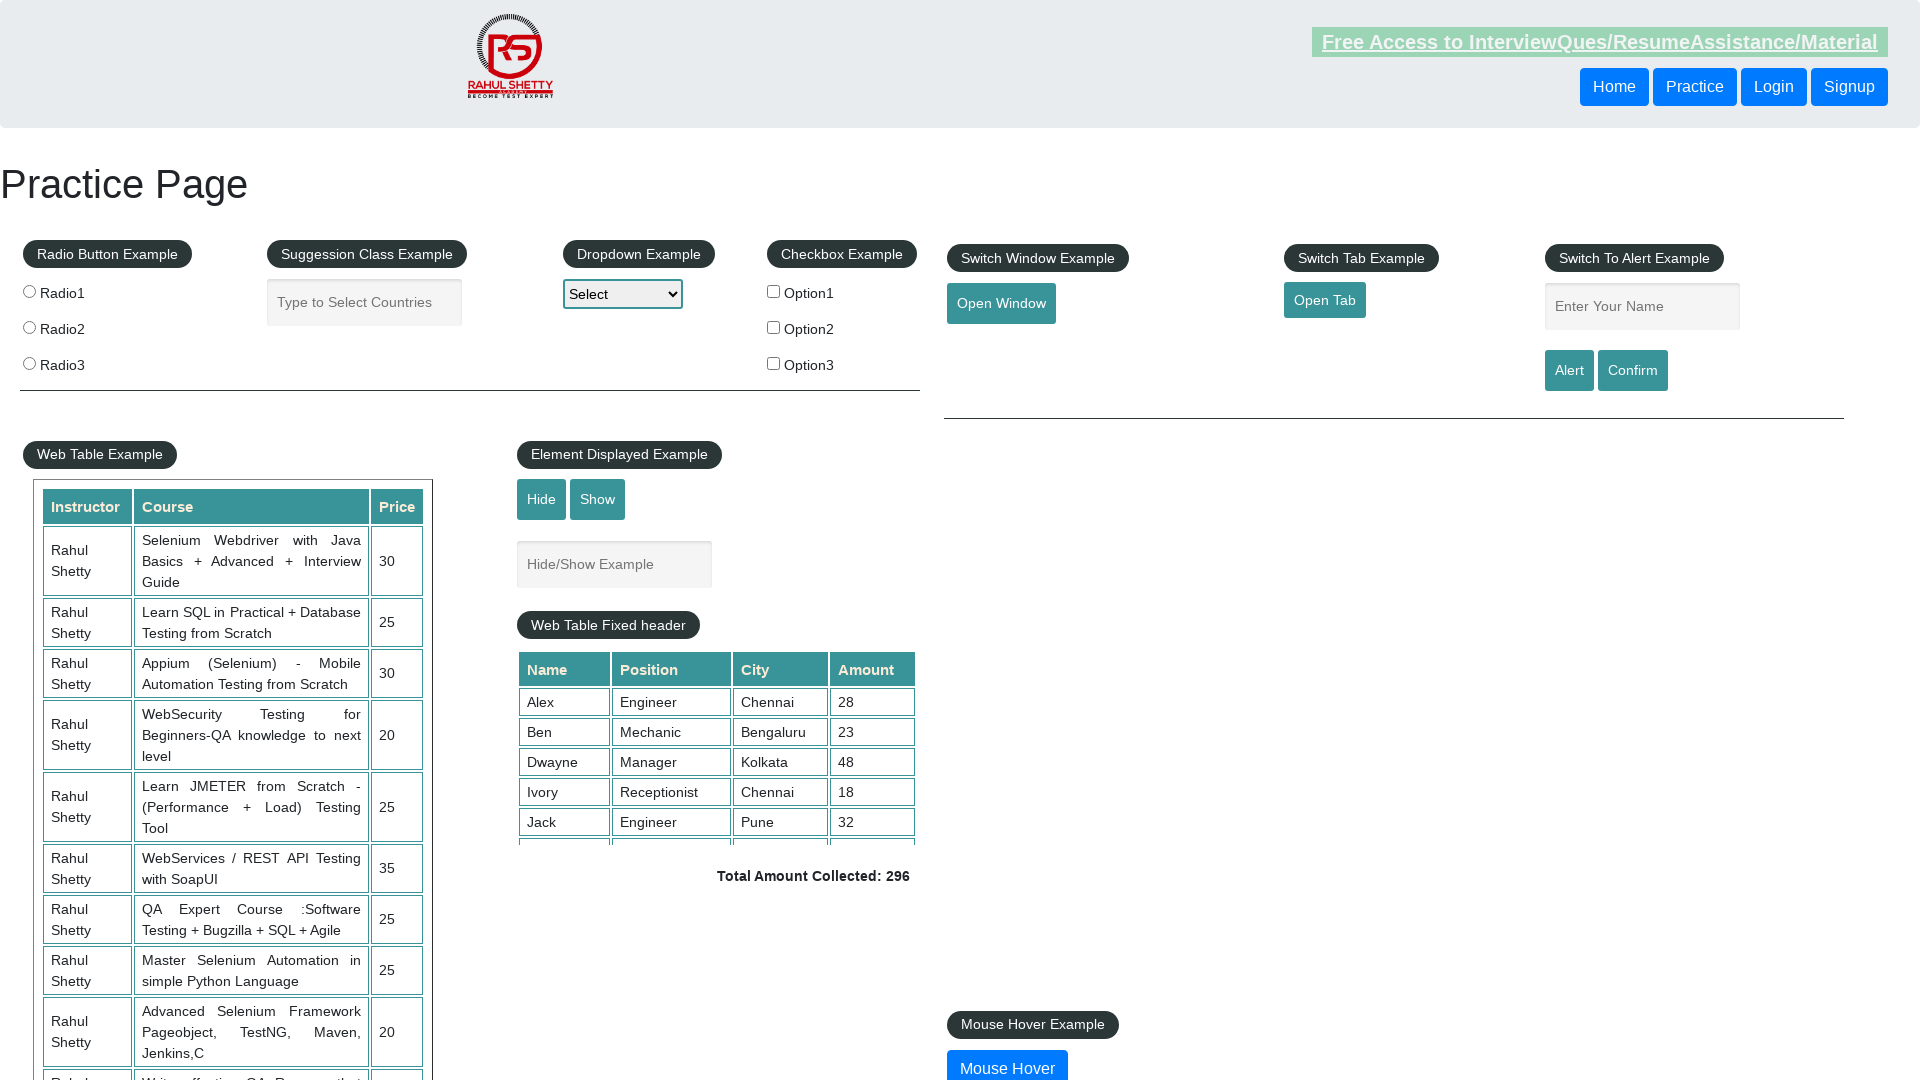

Retrieved text content from link: 'JMeter'
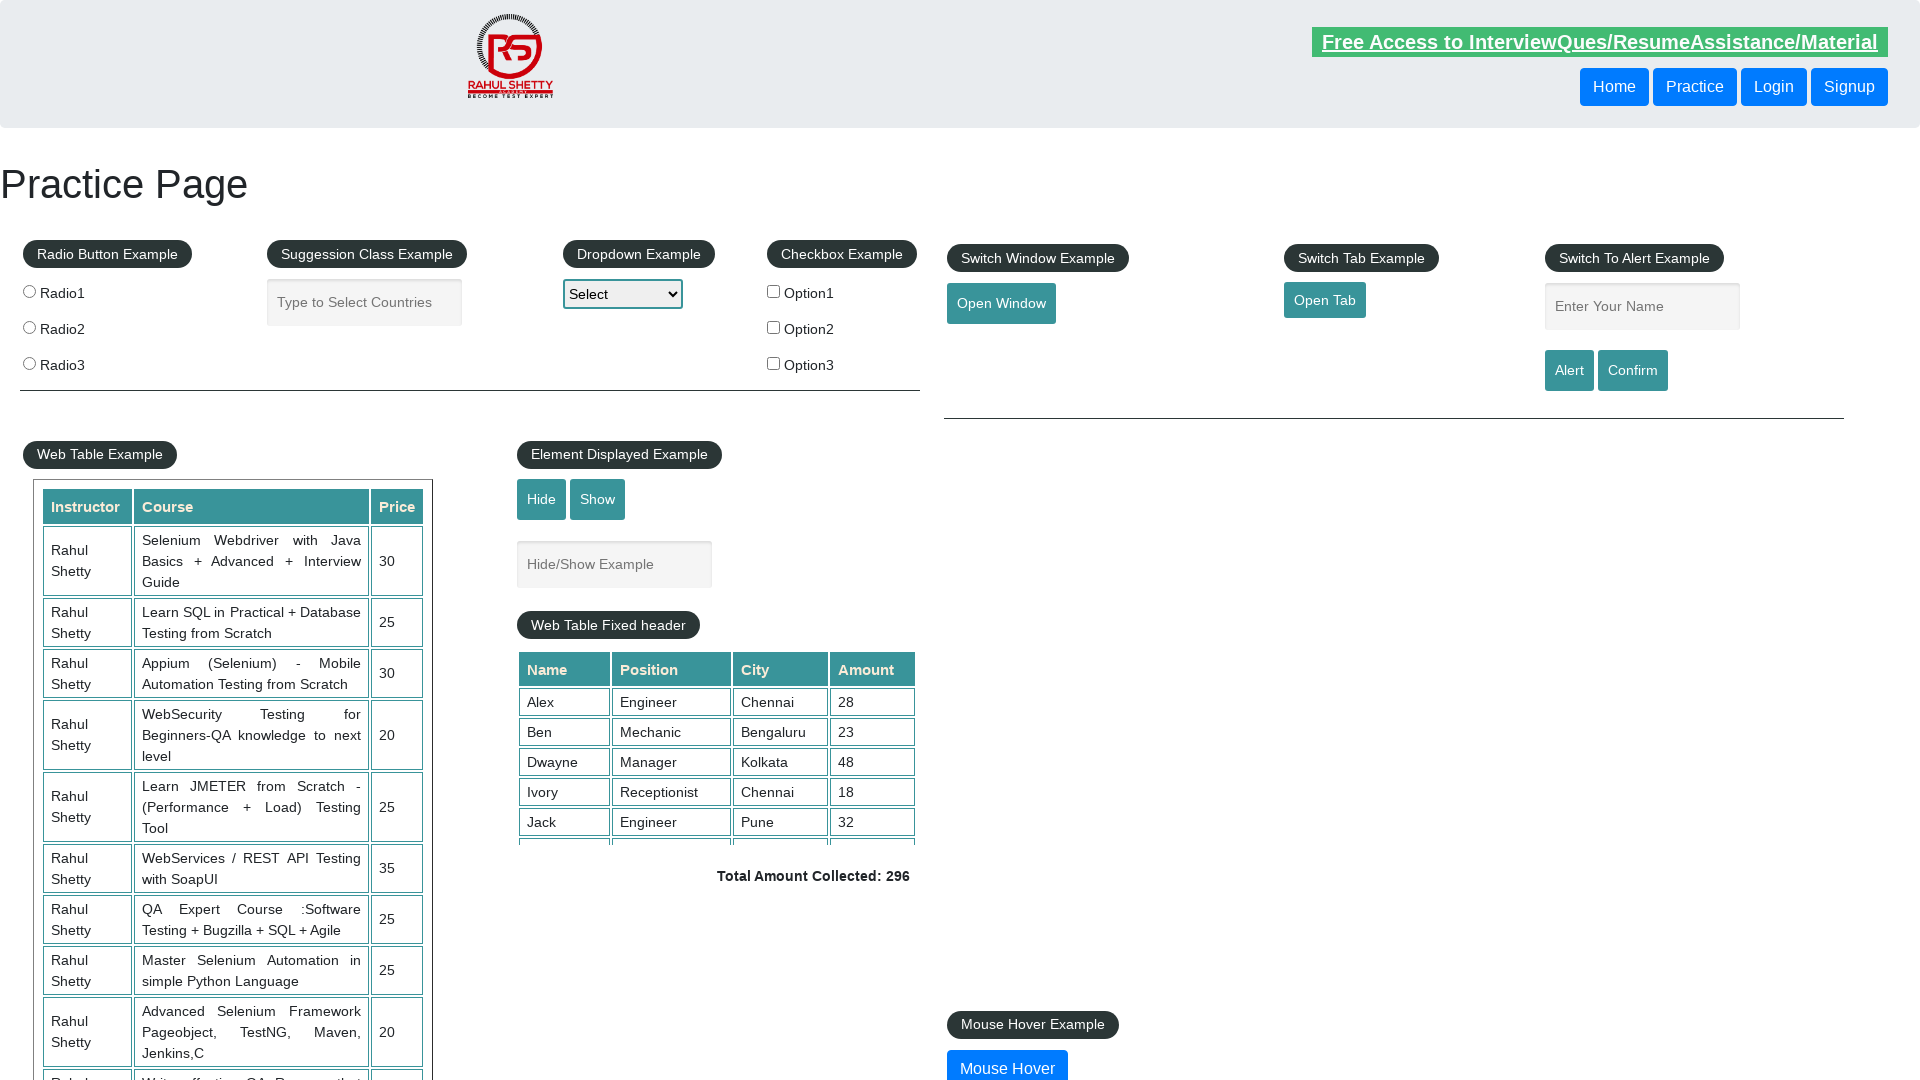

Retrieved text content from link: 'Latest News'
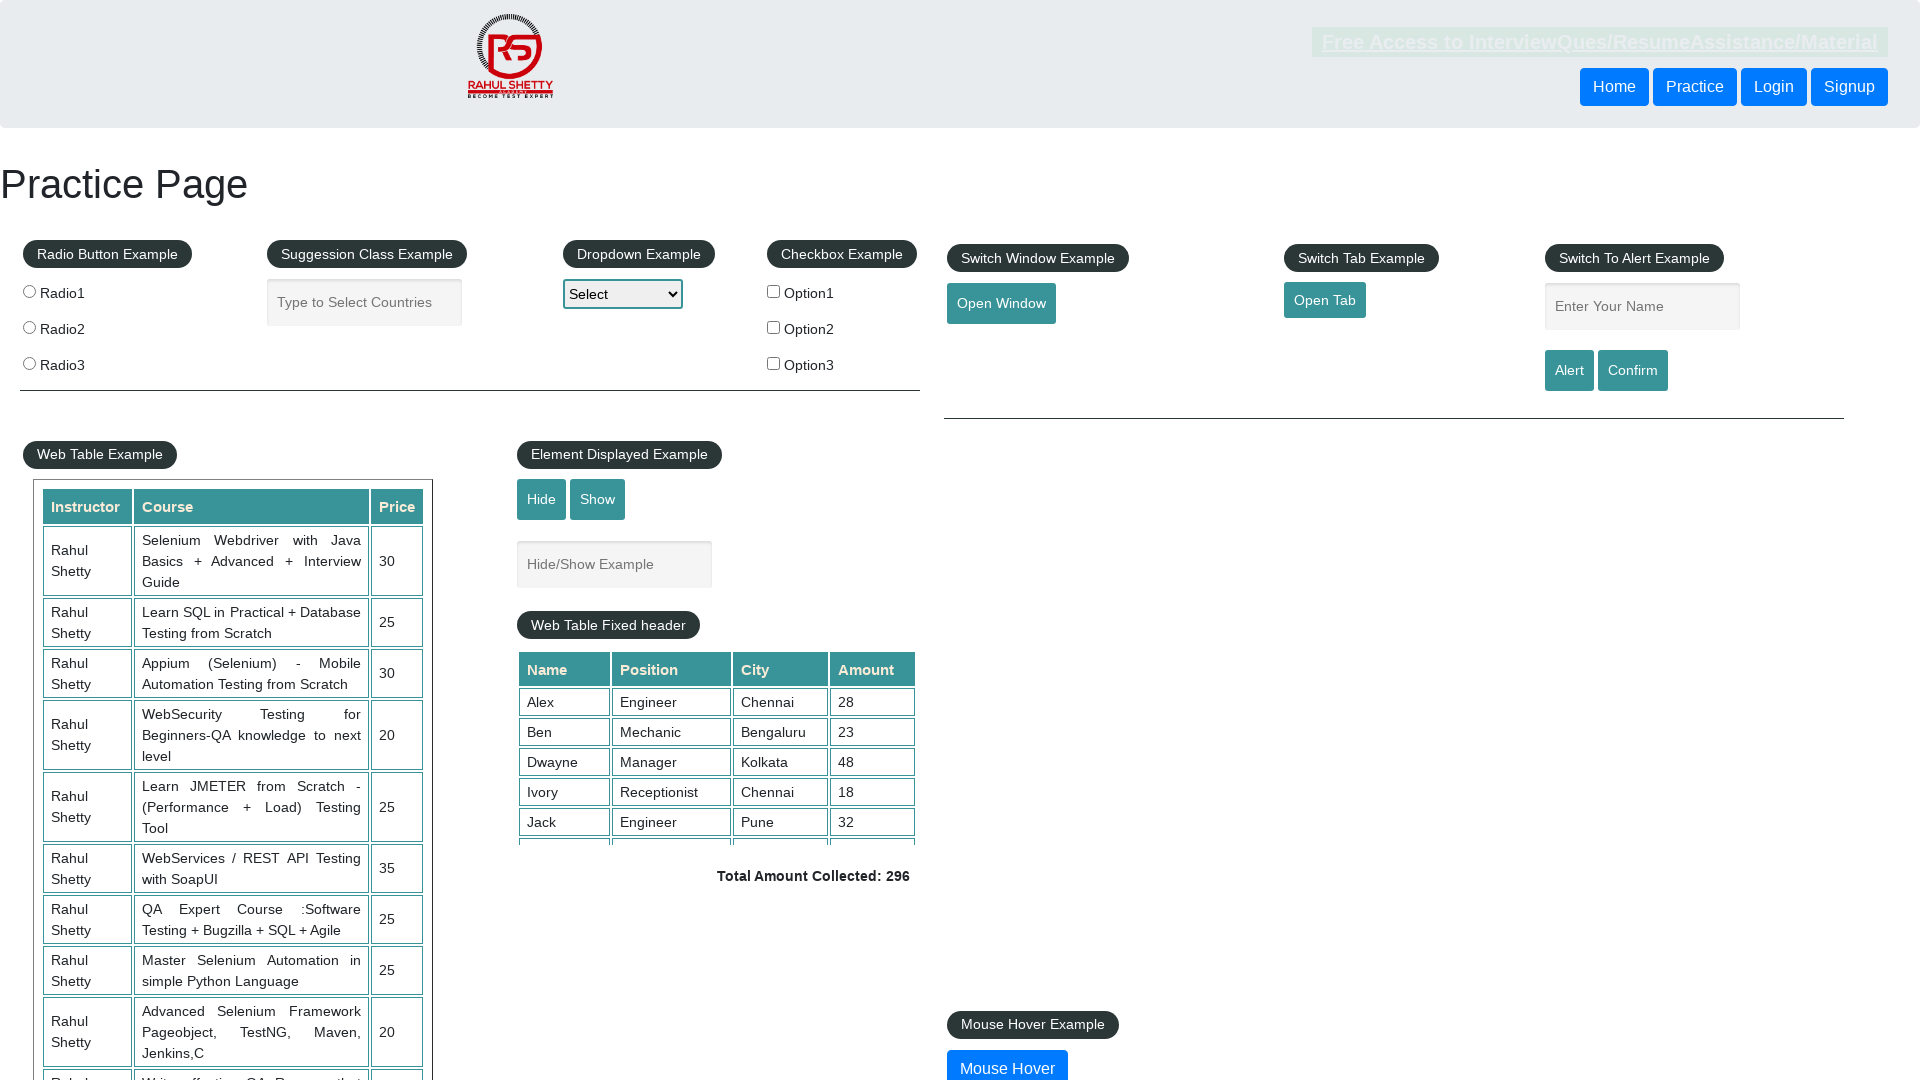

Retrieved text content from link: 'Broken Link'
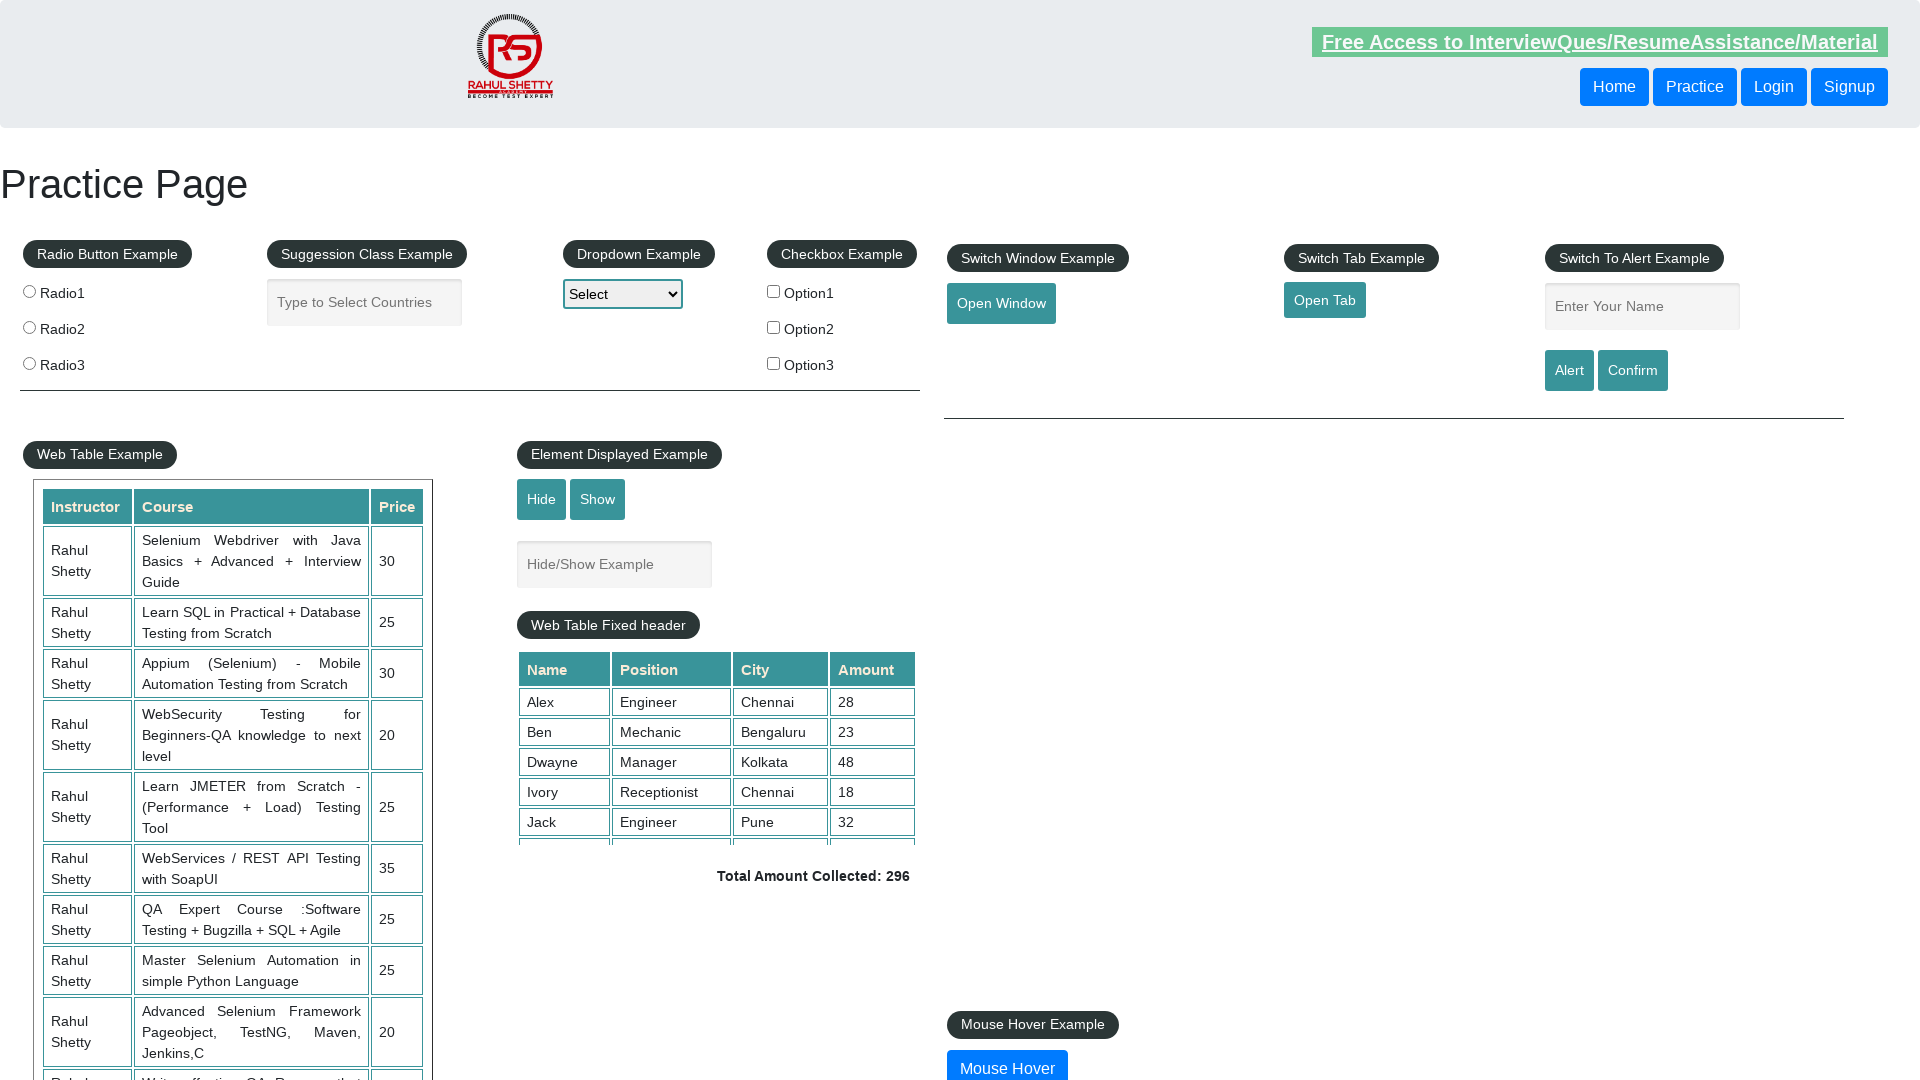

Retrieved text content from link: 'Dummy Content for Testing.'
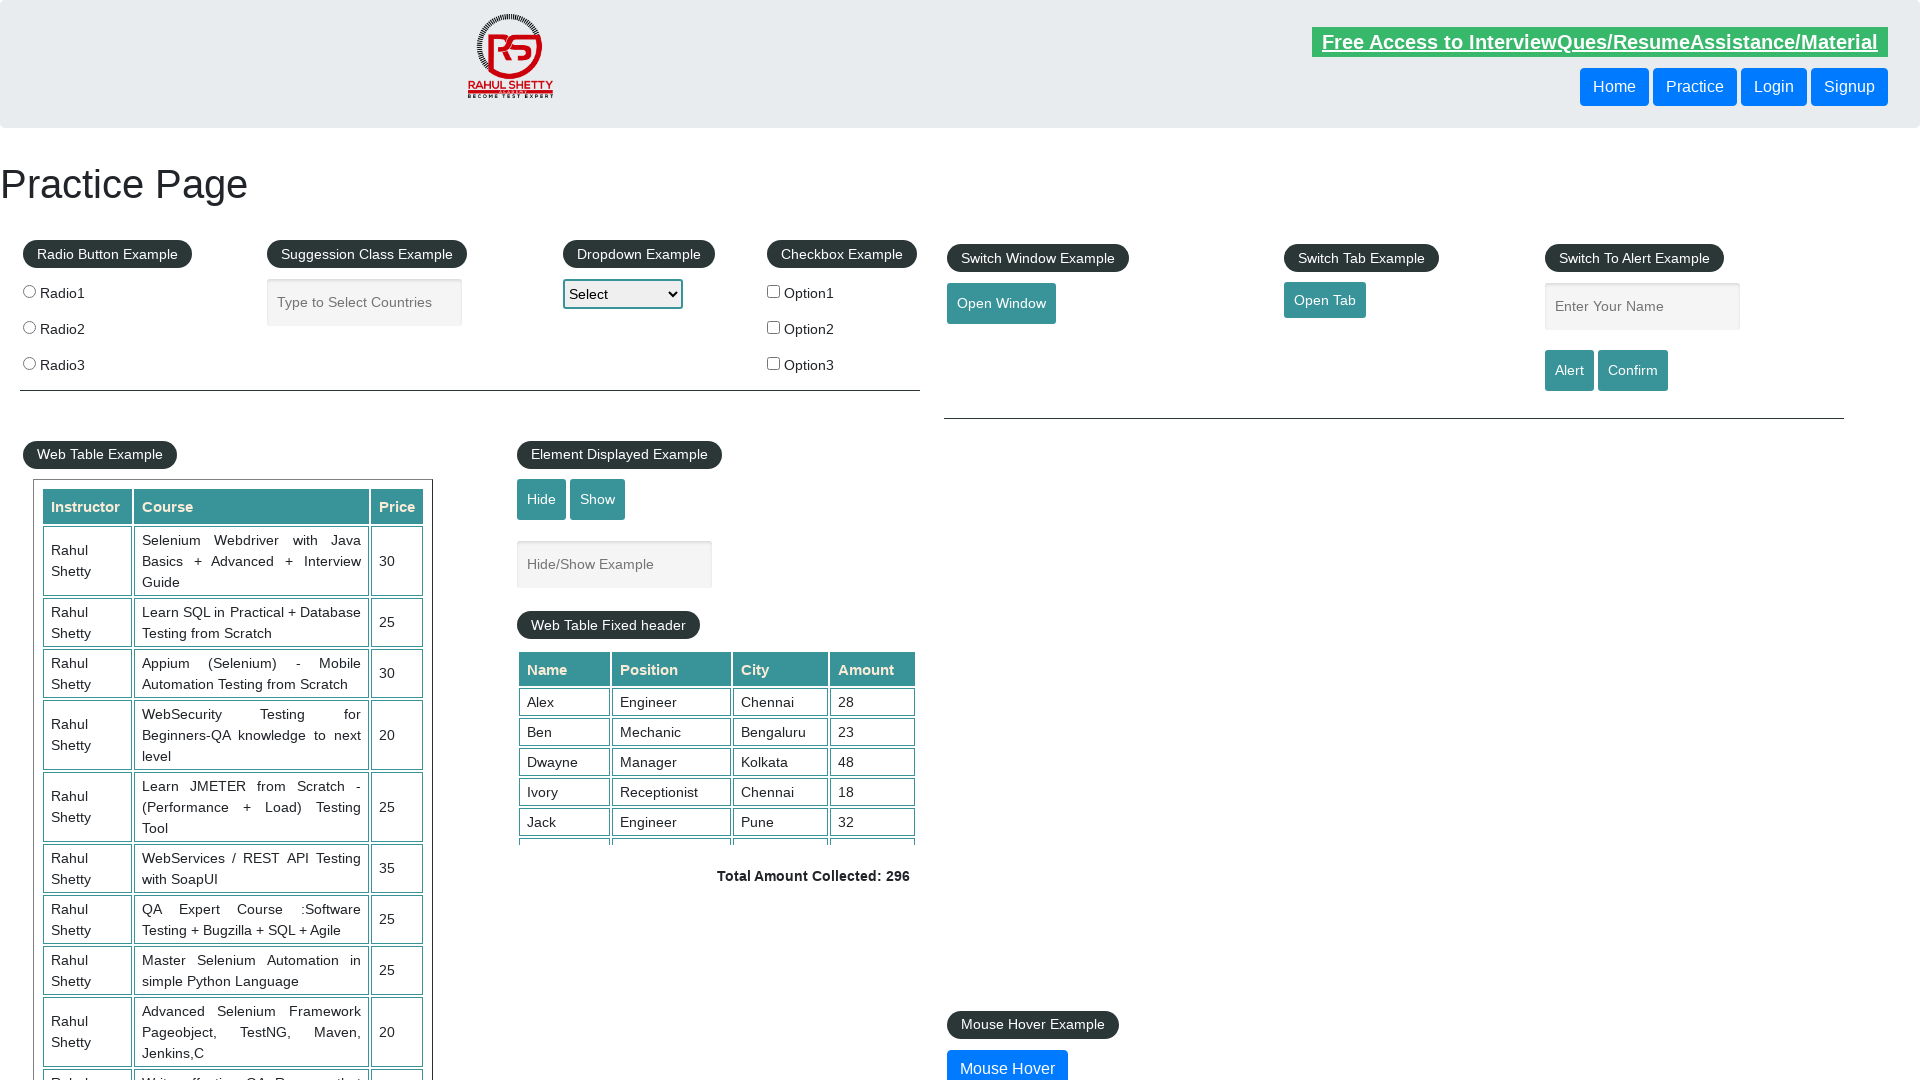

Retrieved text content from link: 'Dummy Content for Testing.'
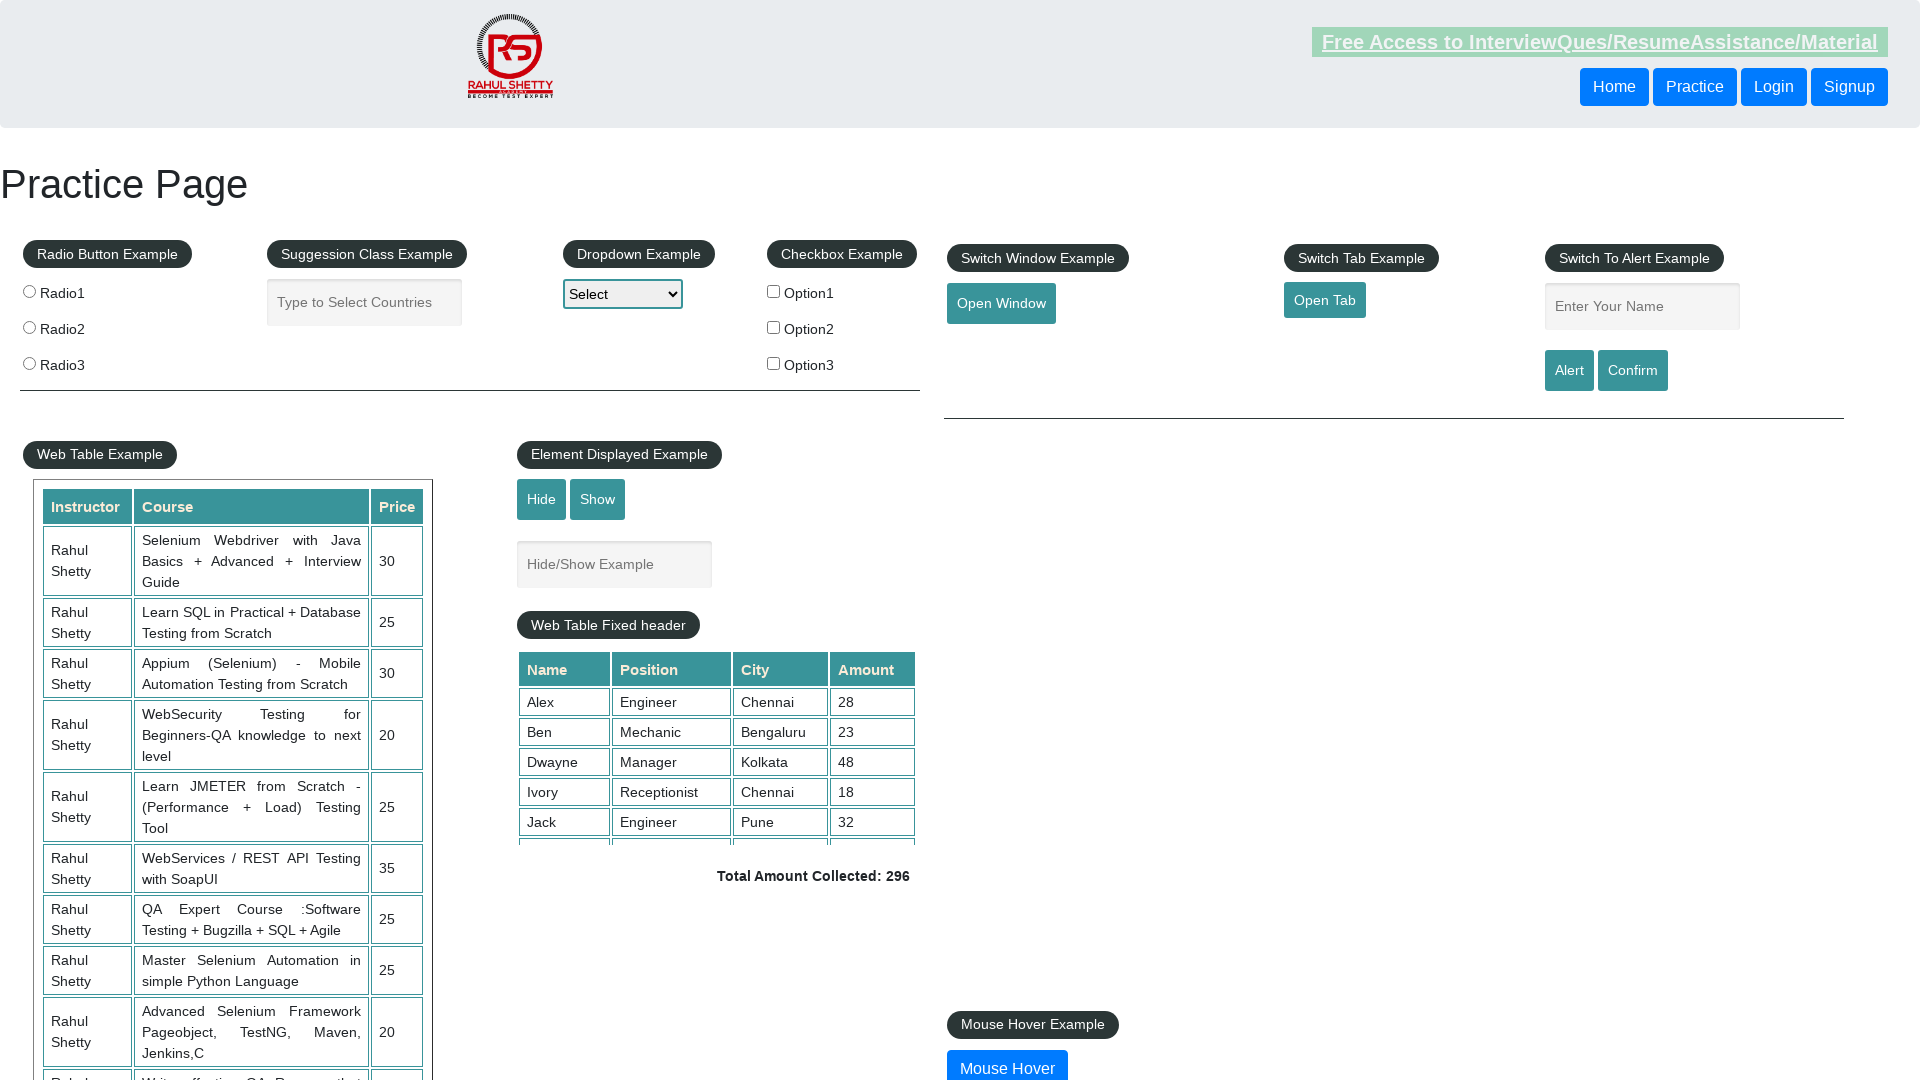

Retrieved text content from link: 'Dummy Content for Testing.'
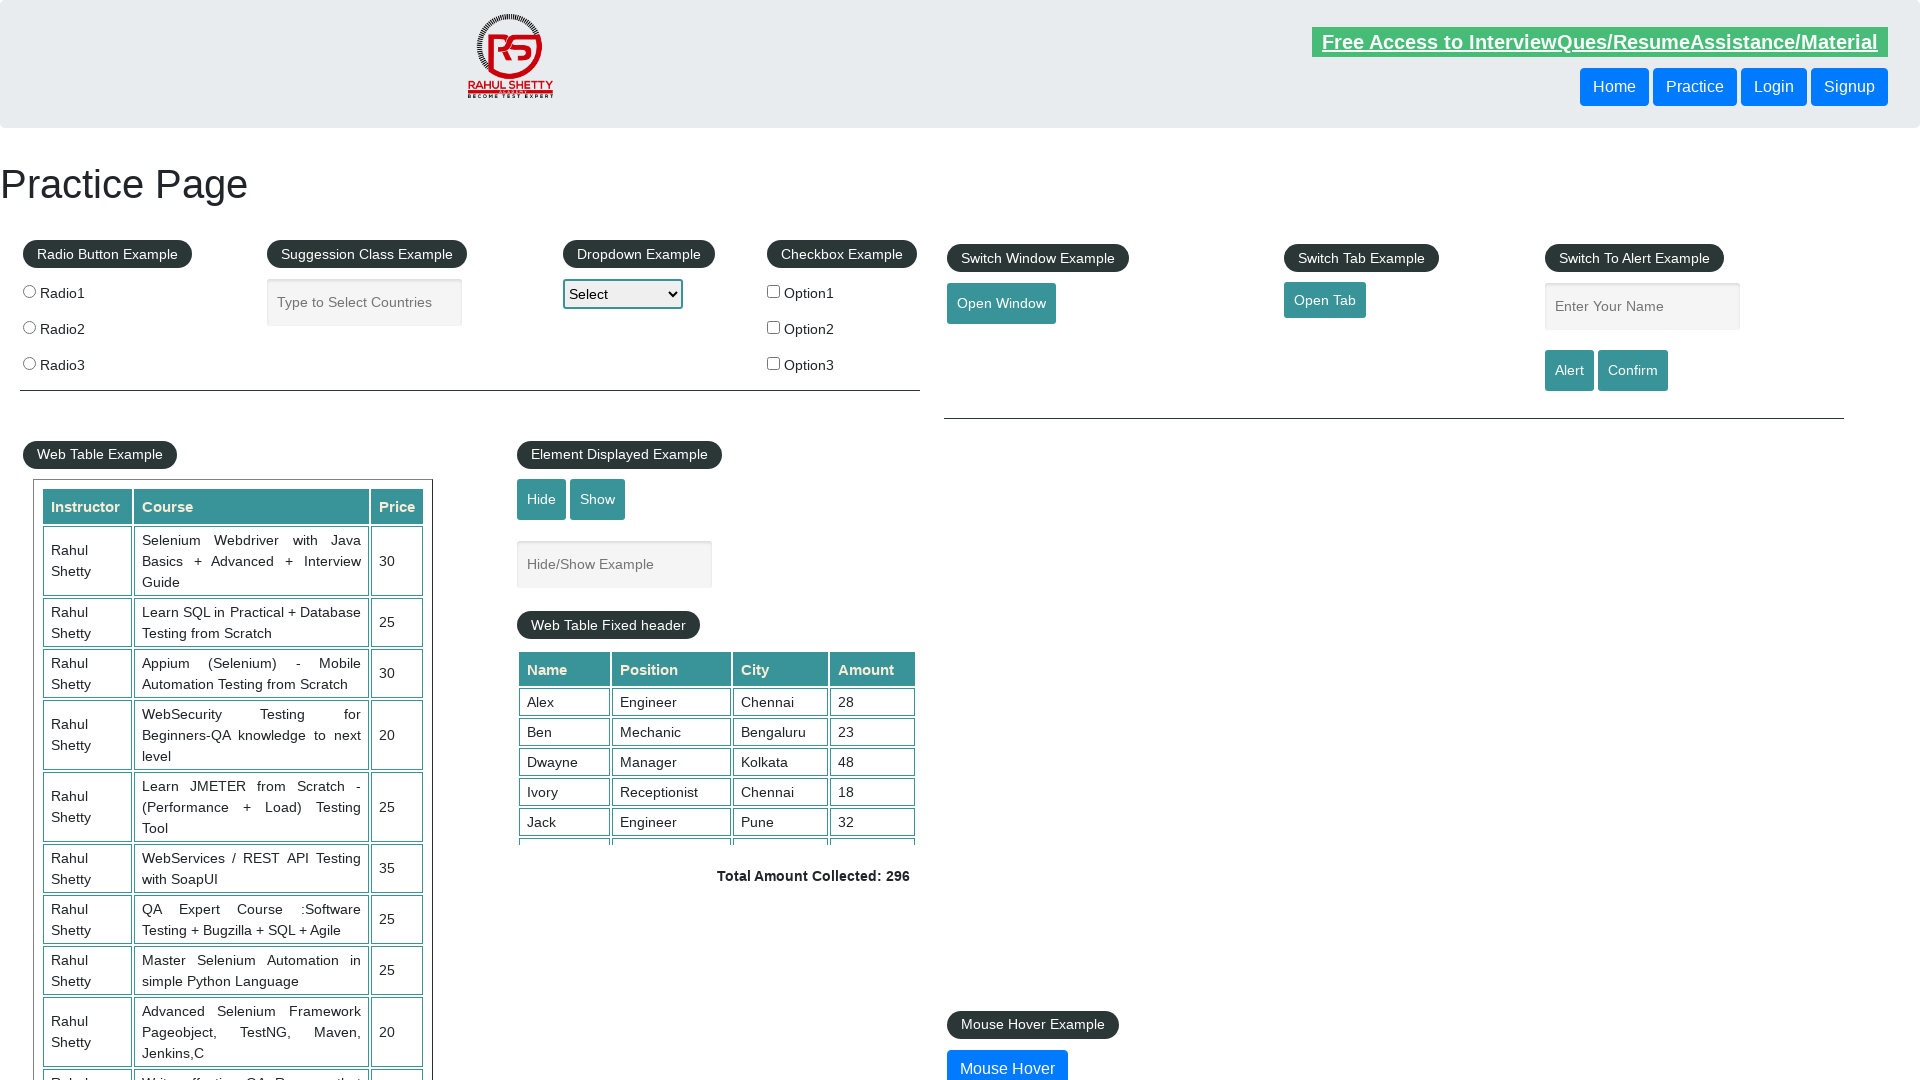

Retrieved text content from link: 'Contact info'
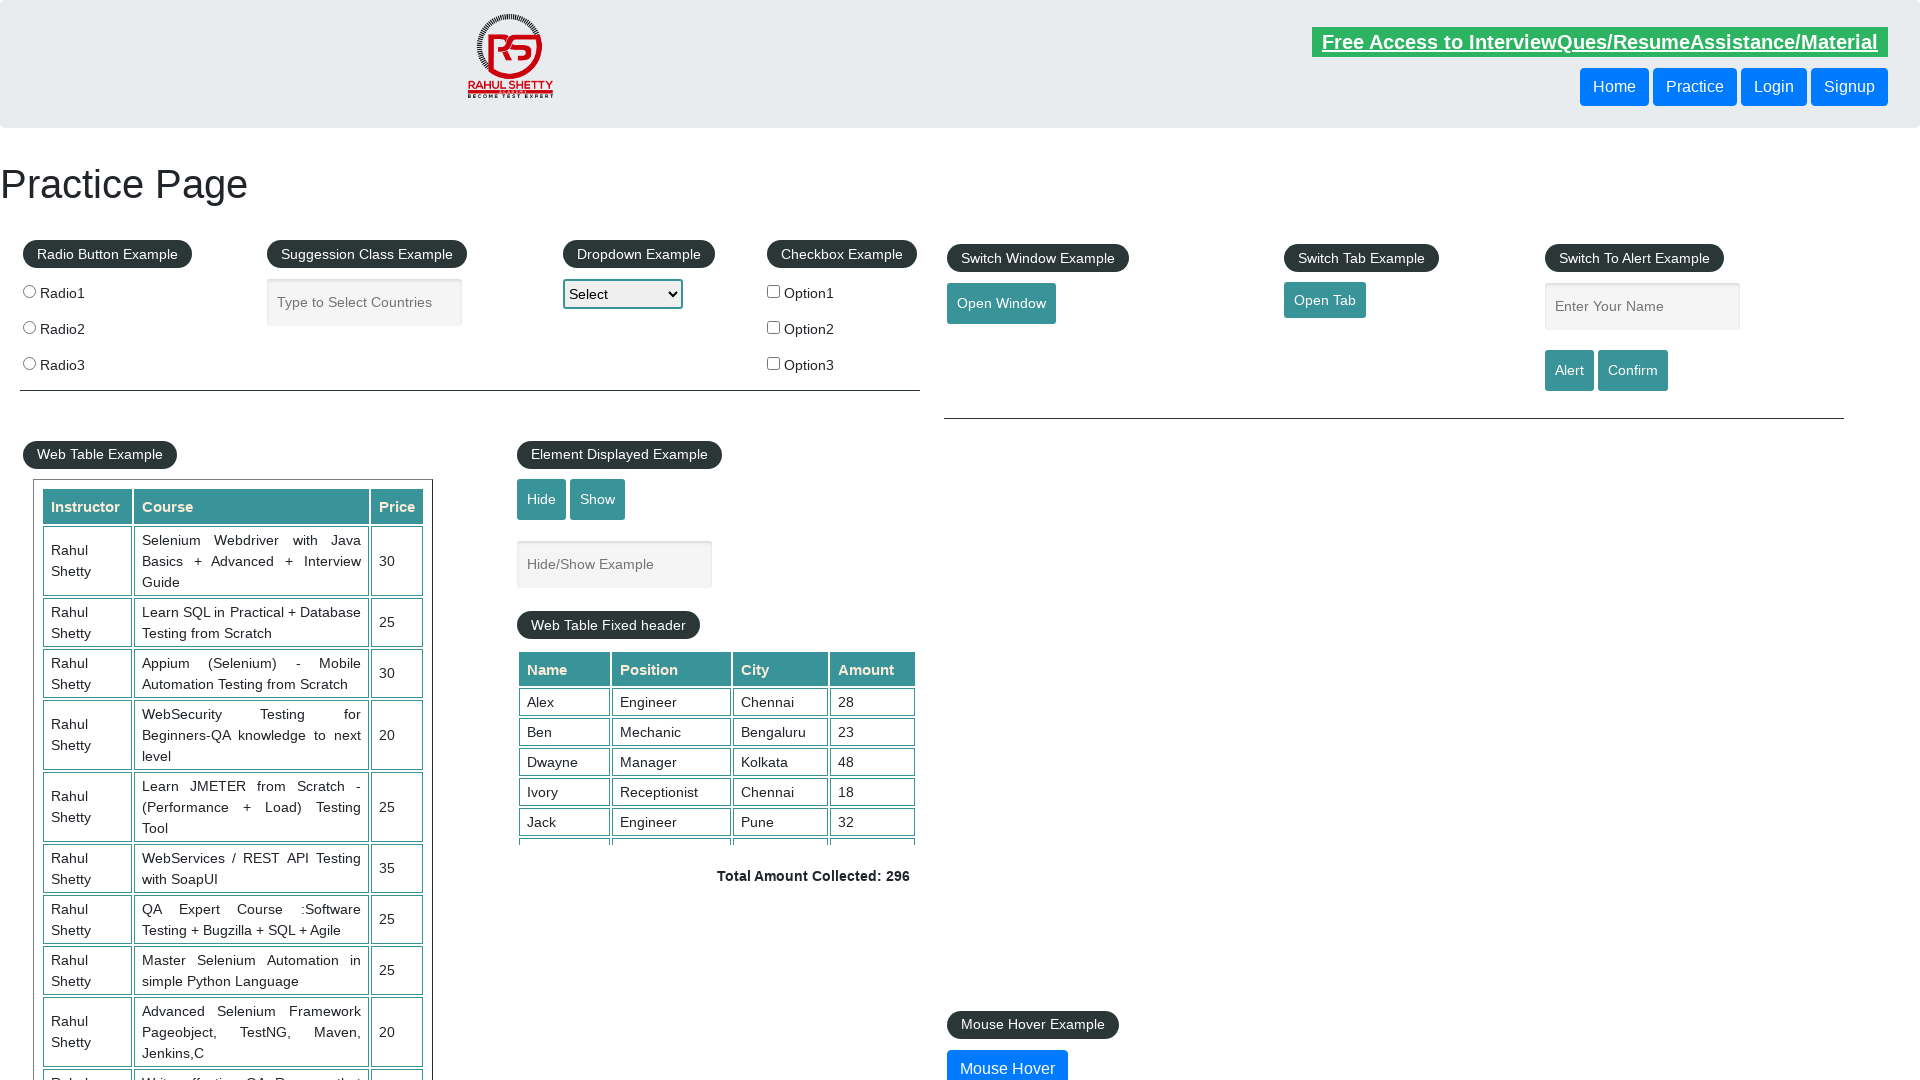

Retrieved text content from link: 'Dummy Content for Testing.'
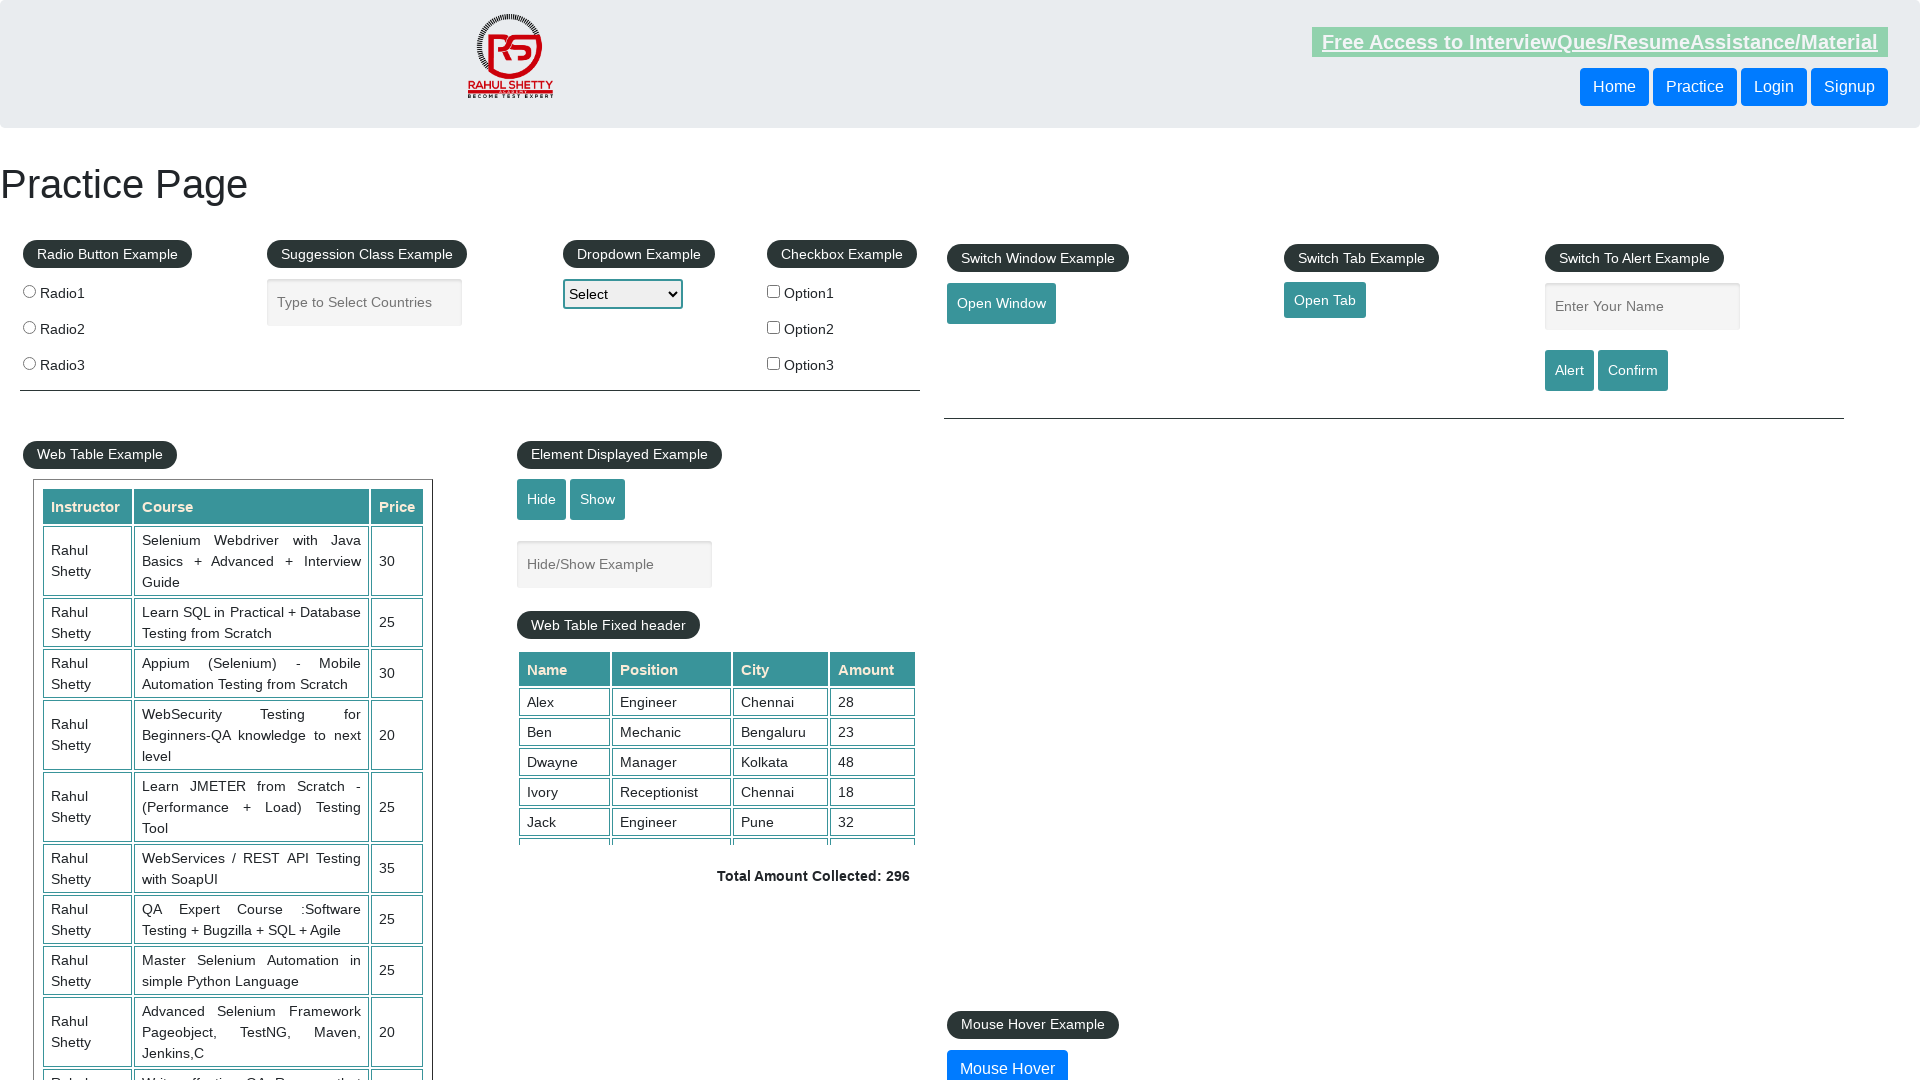

Retrieved text content from link: 'Dummy Content for Testing.'
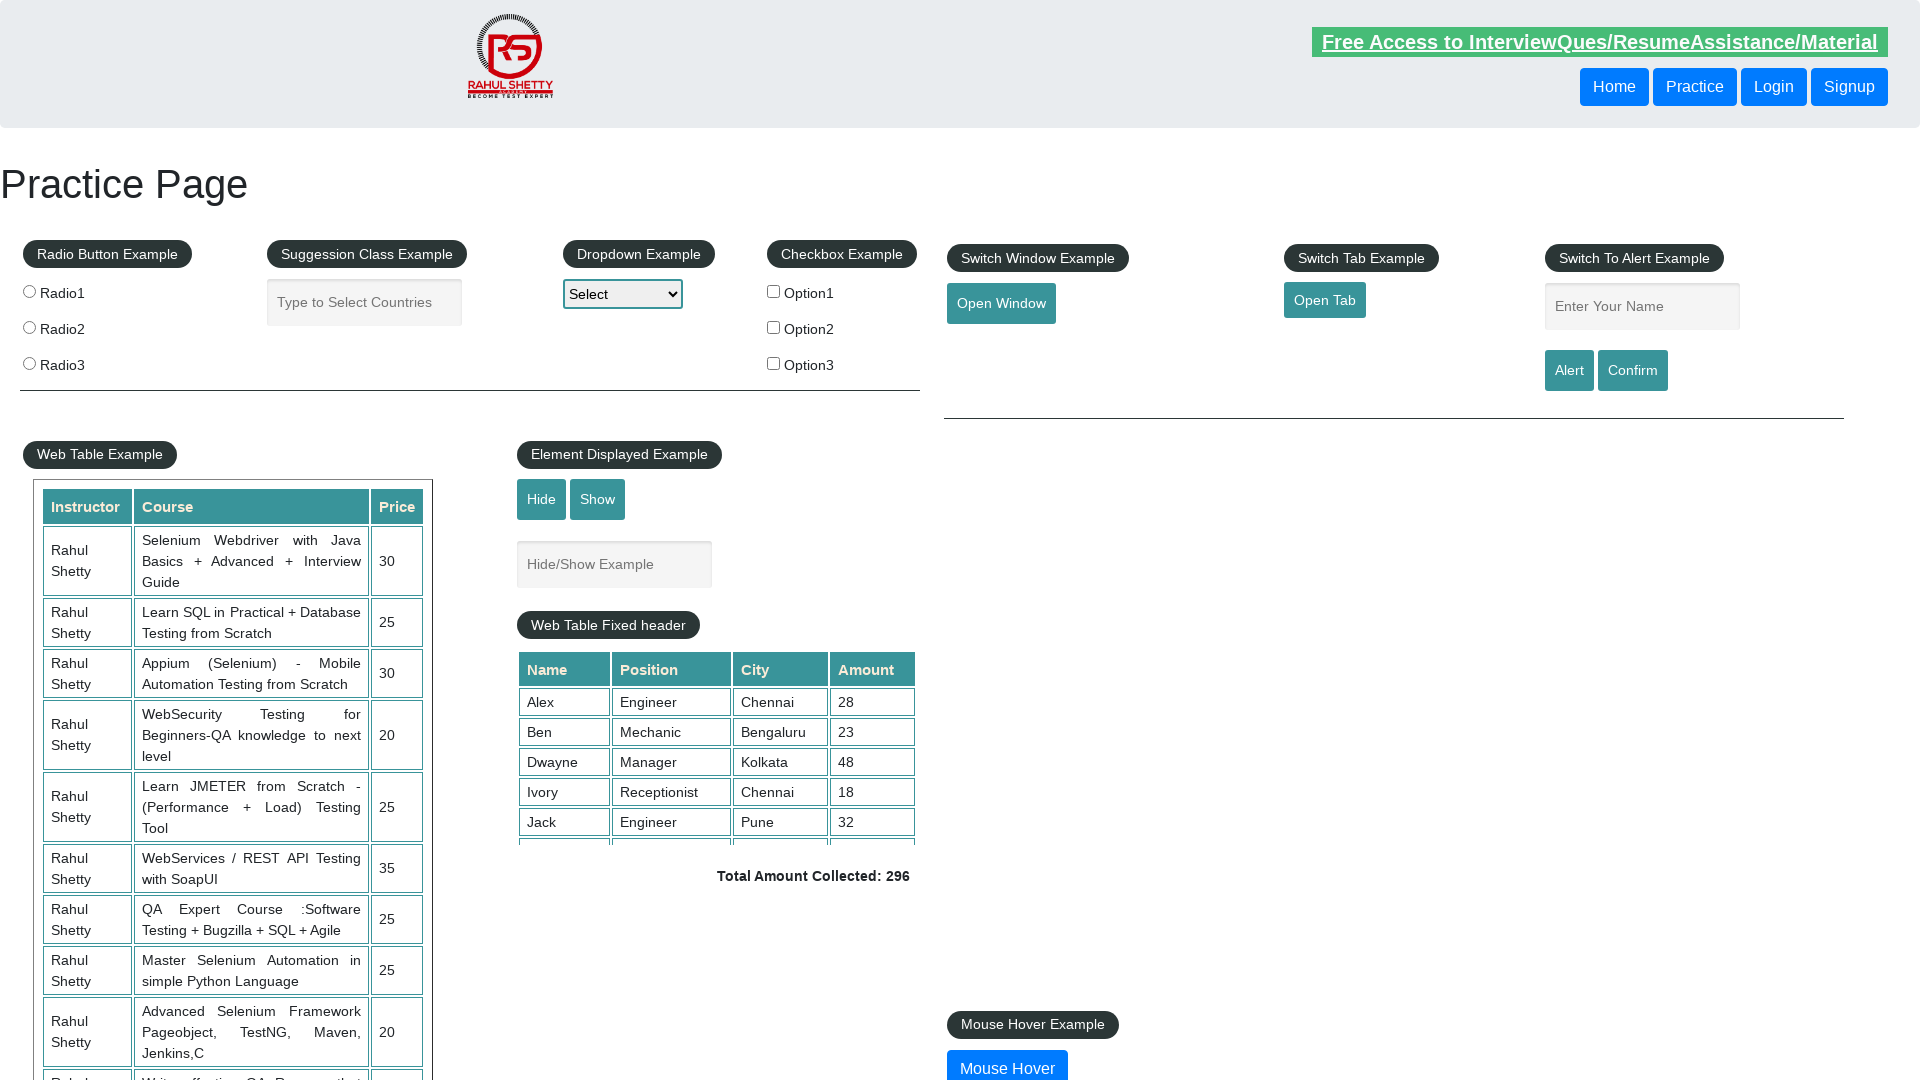

Retrieved text content from link: 'Dummy Content for Testing.'
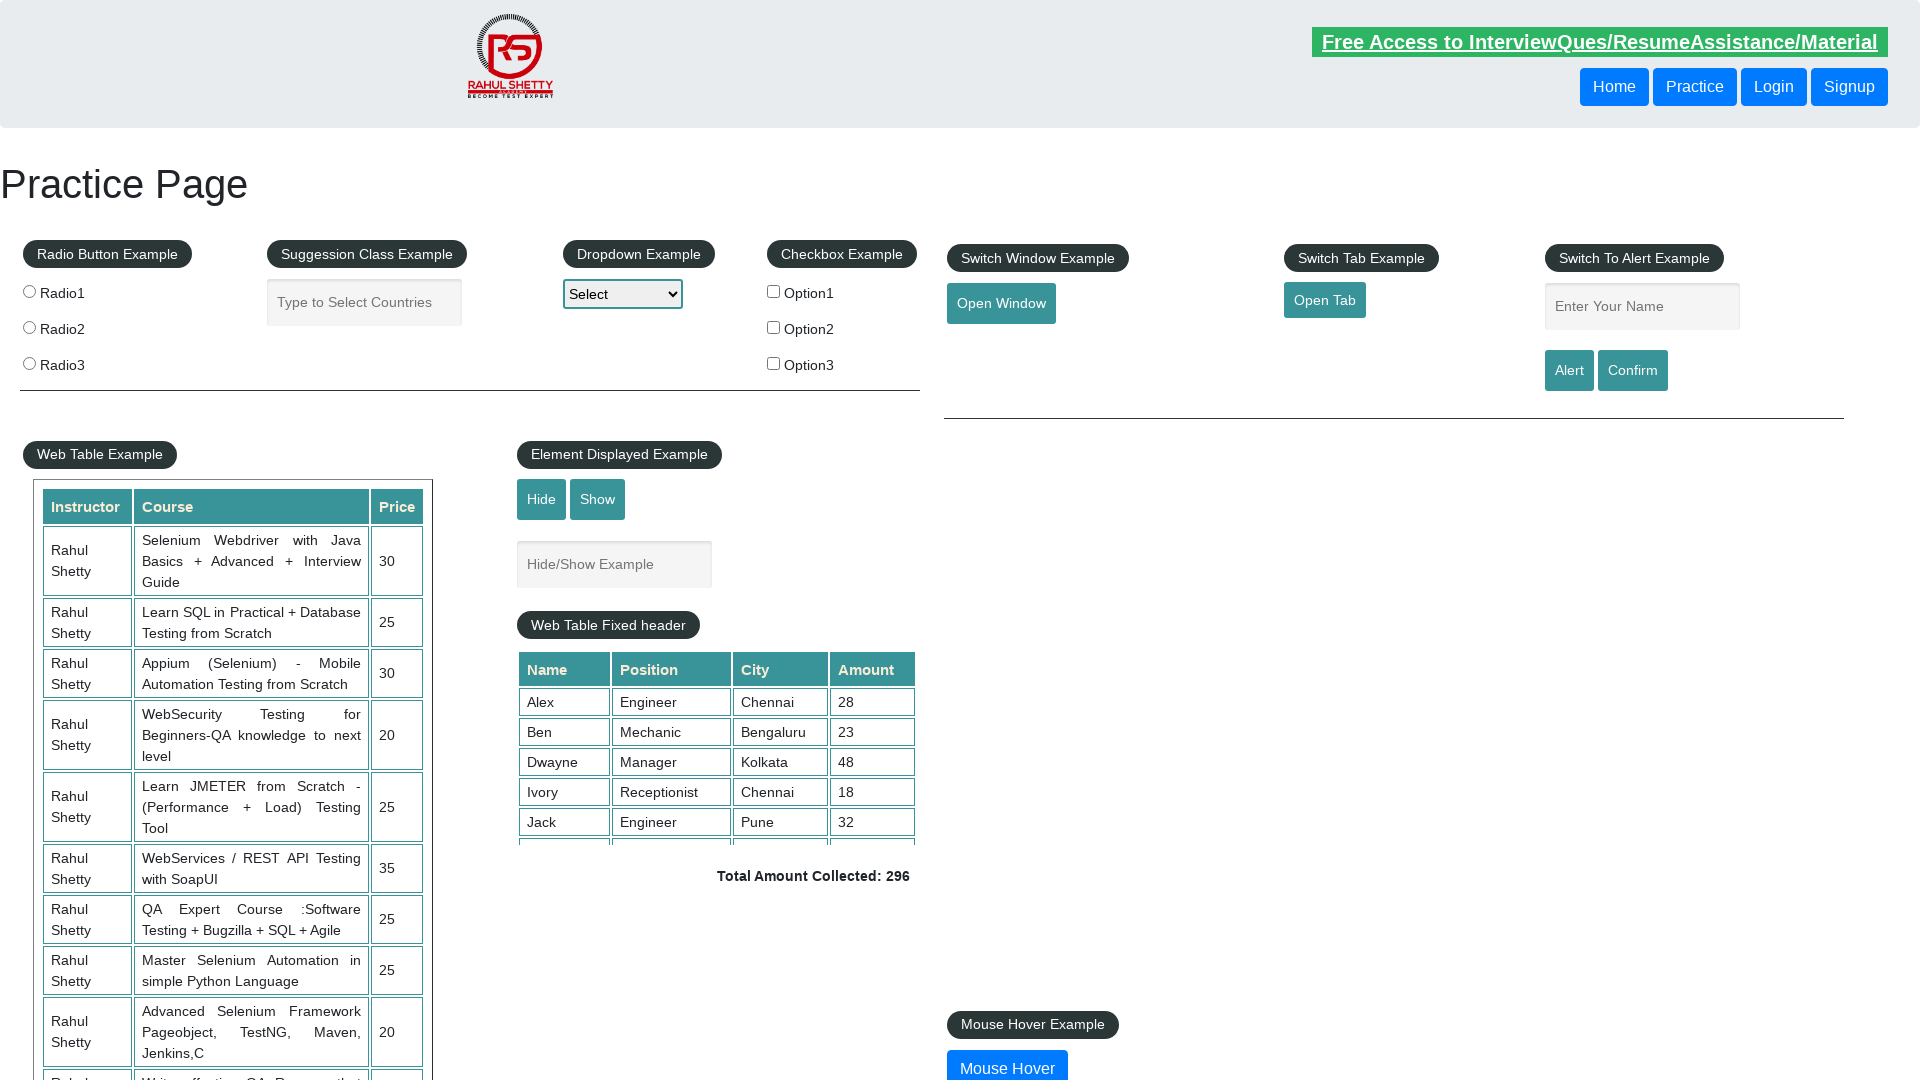

Retrieved text content from link: 'Dummy Content for Testing.'
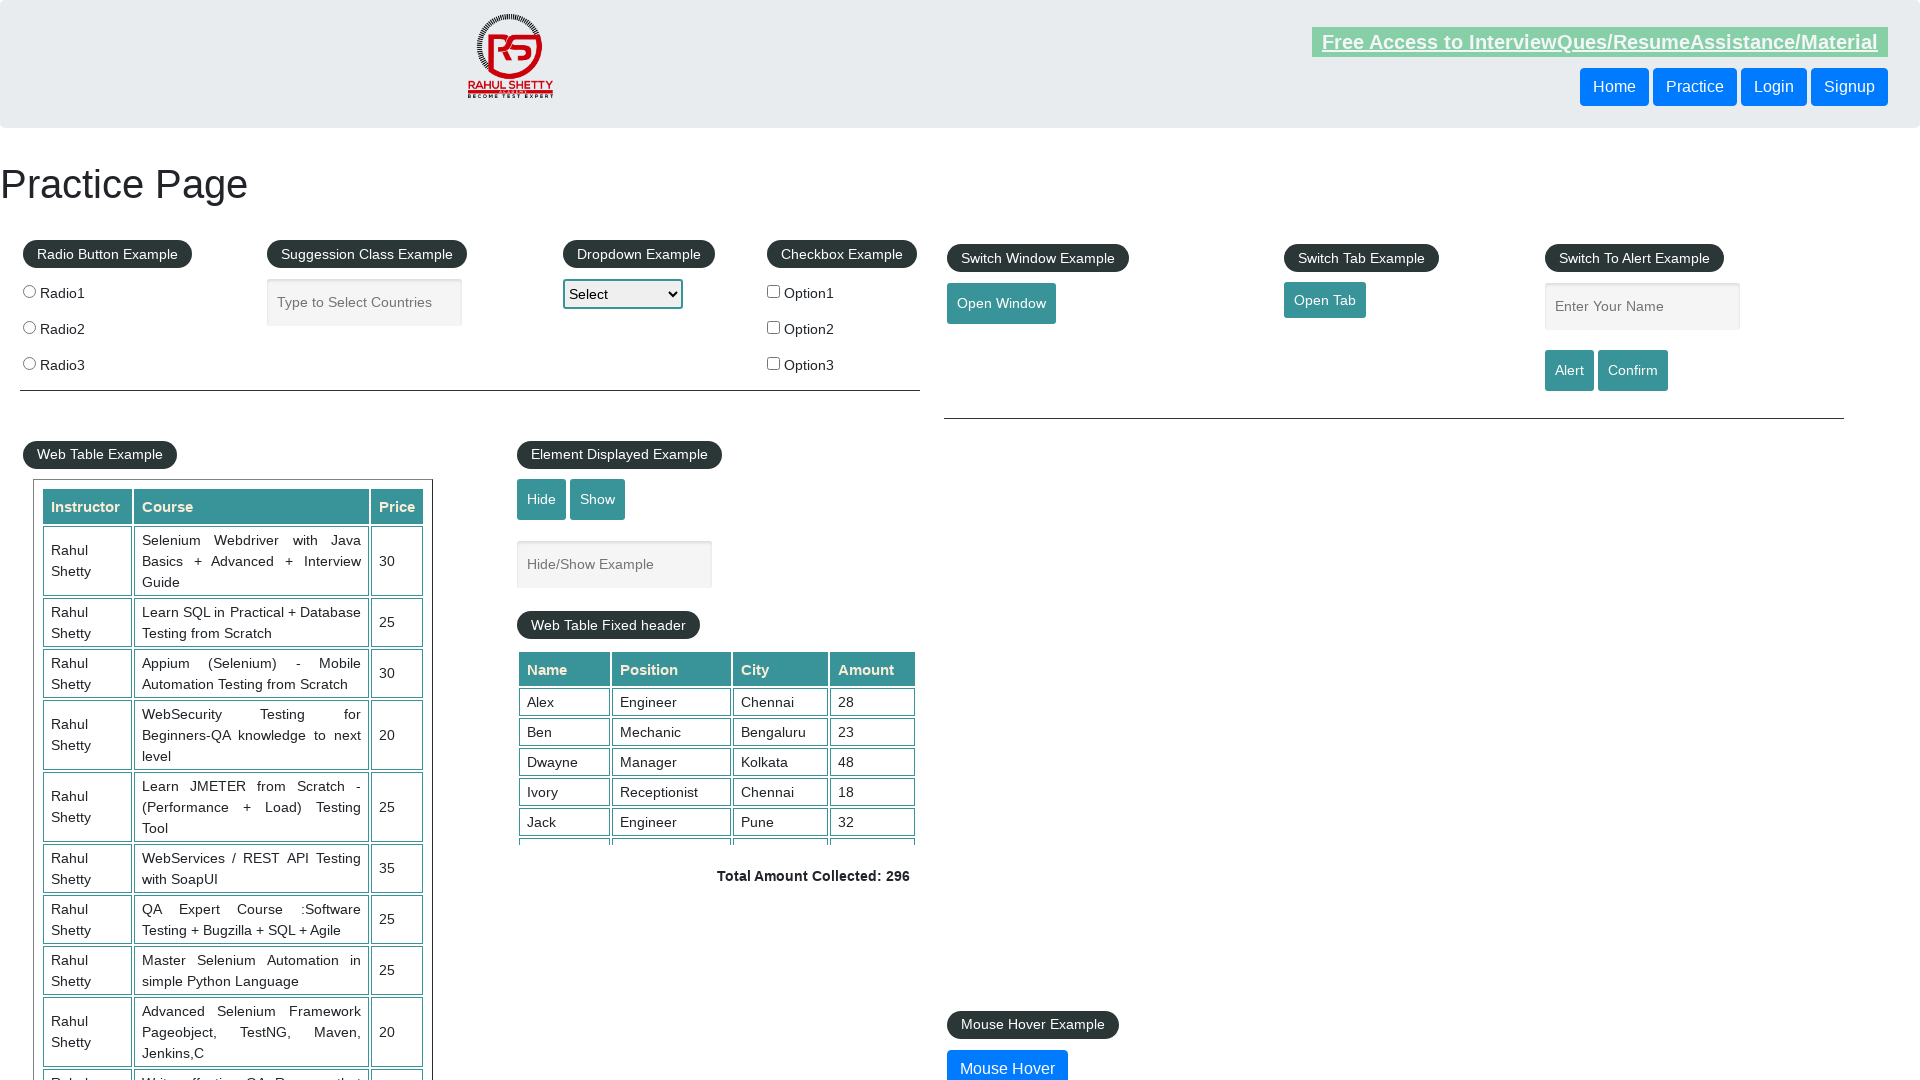

Retrieved text content from link: 'Social Media'
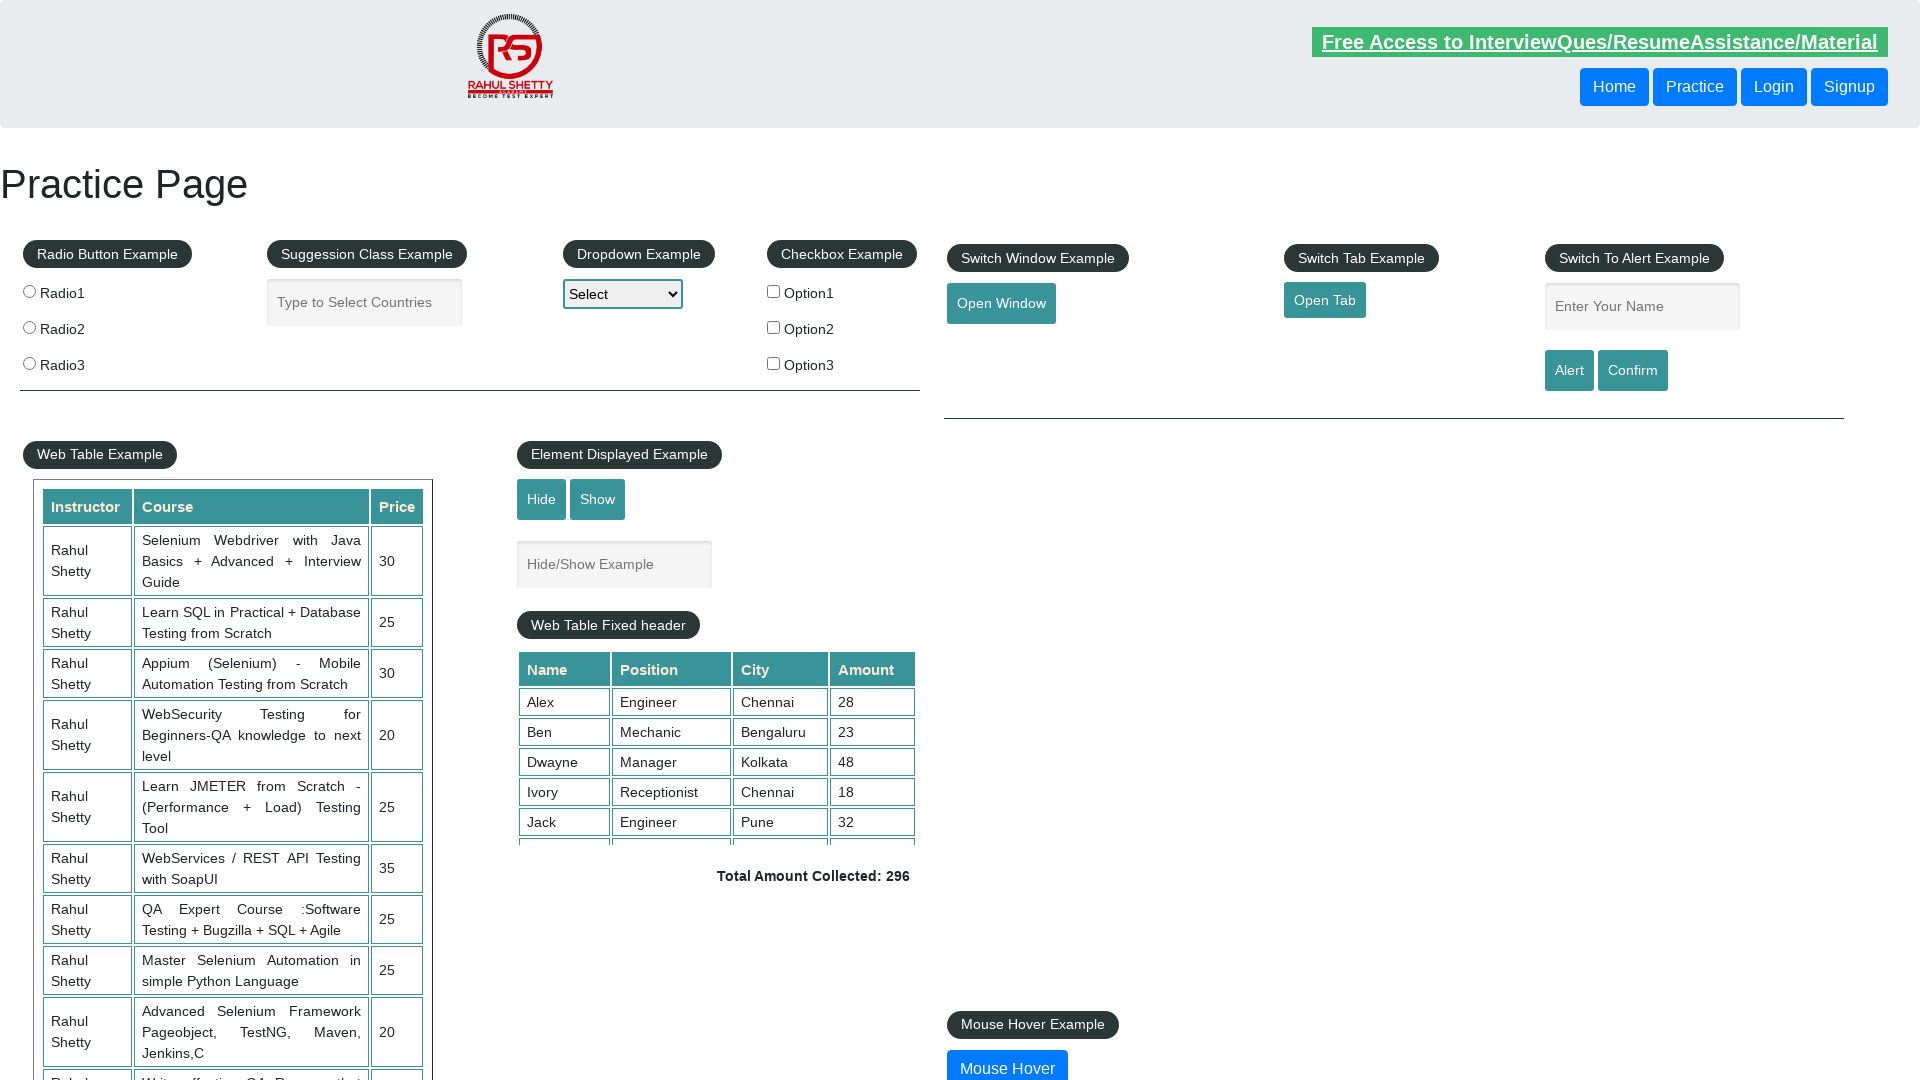

Retrieved text content from link: 'Facebook'
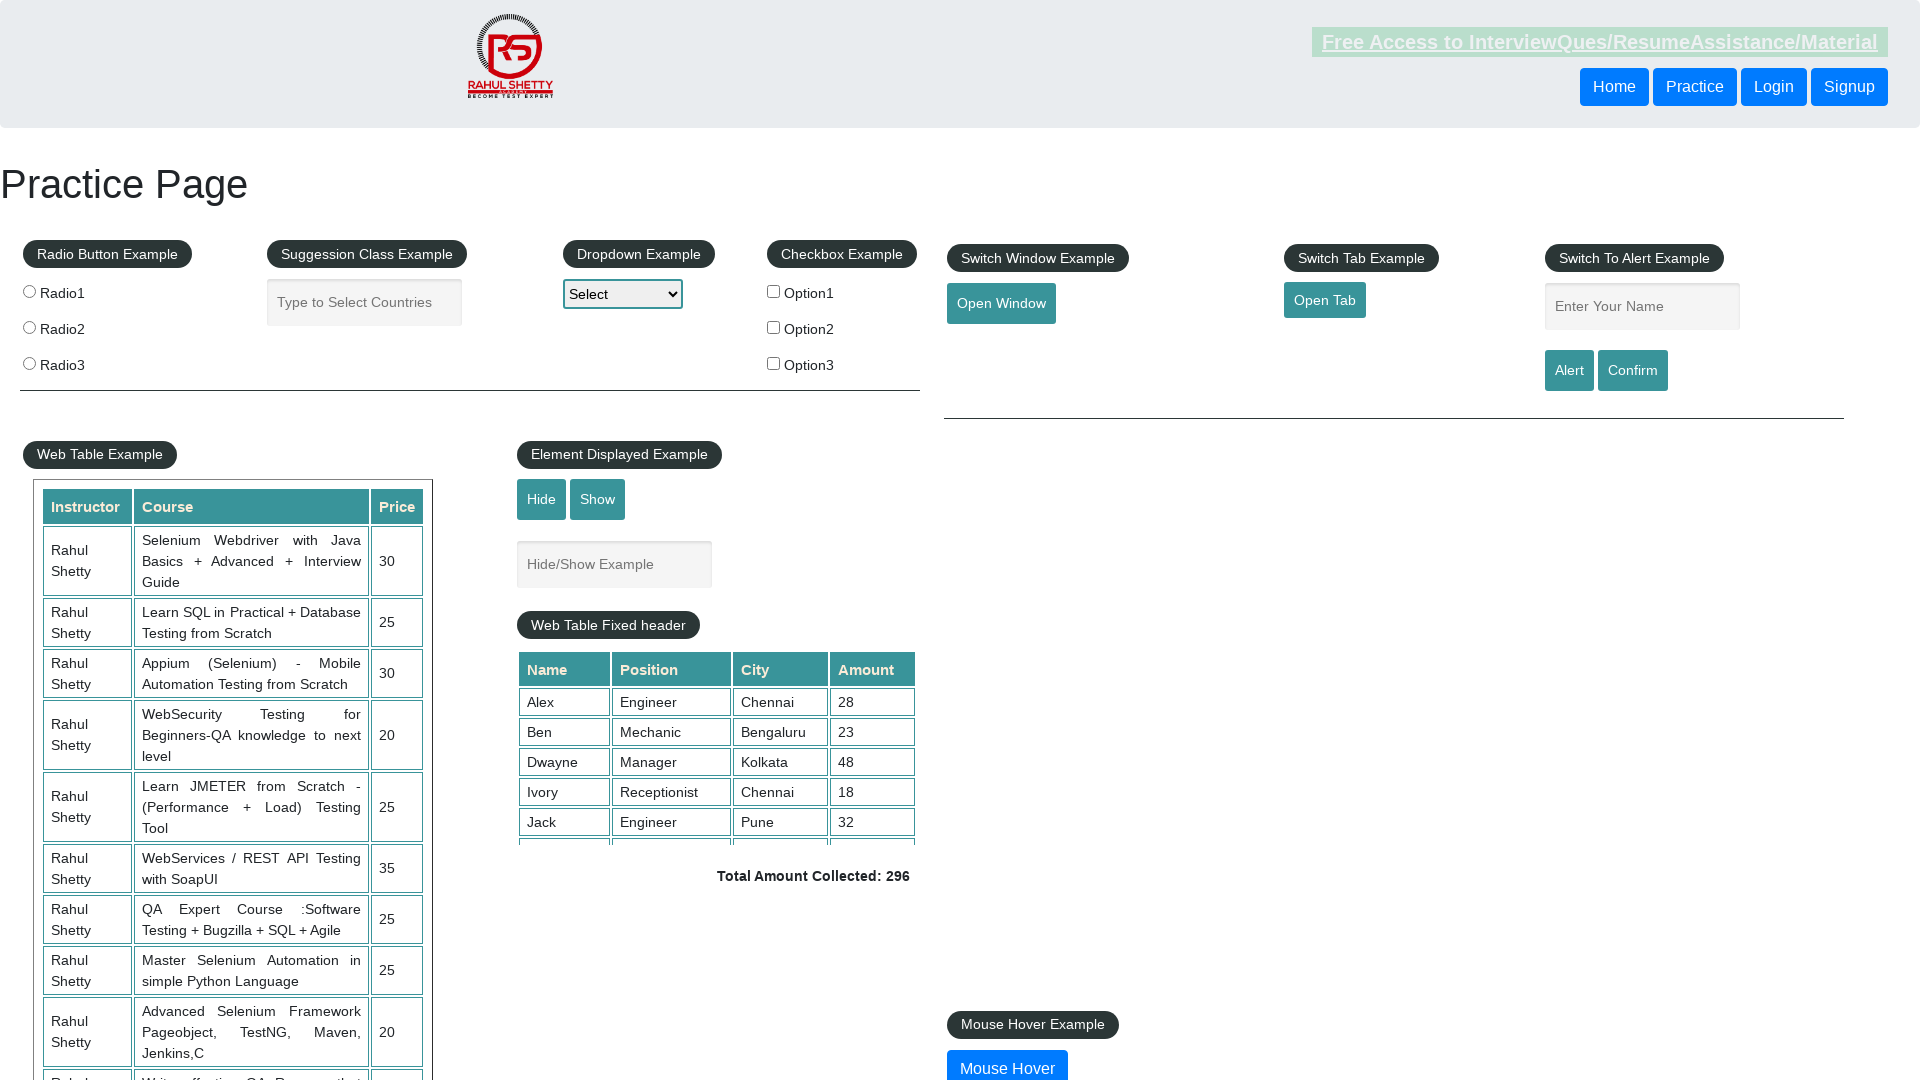

Retrieved text content from link: 'Twitter'
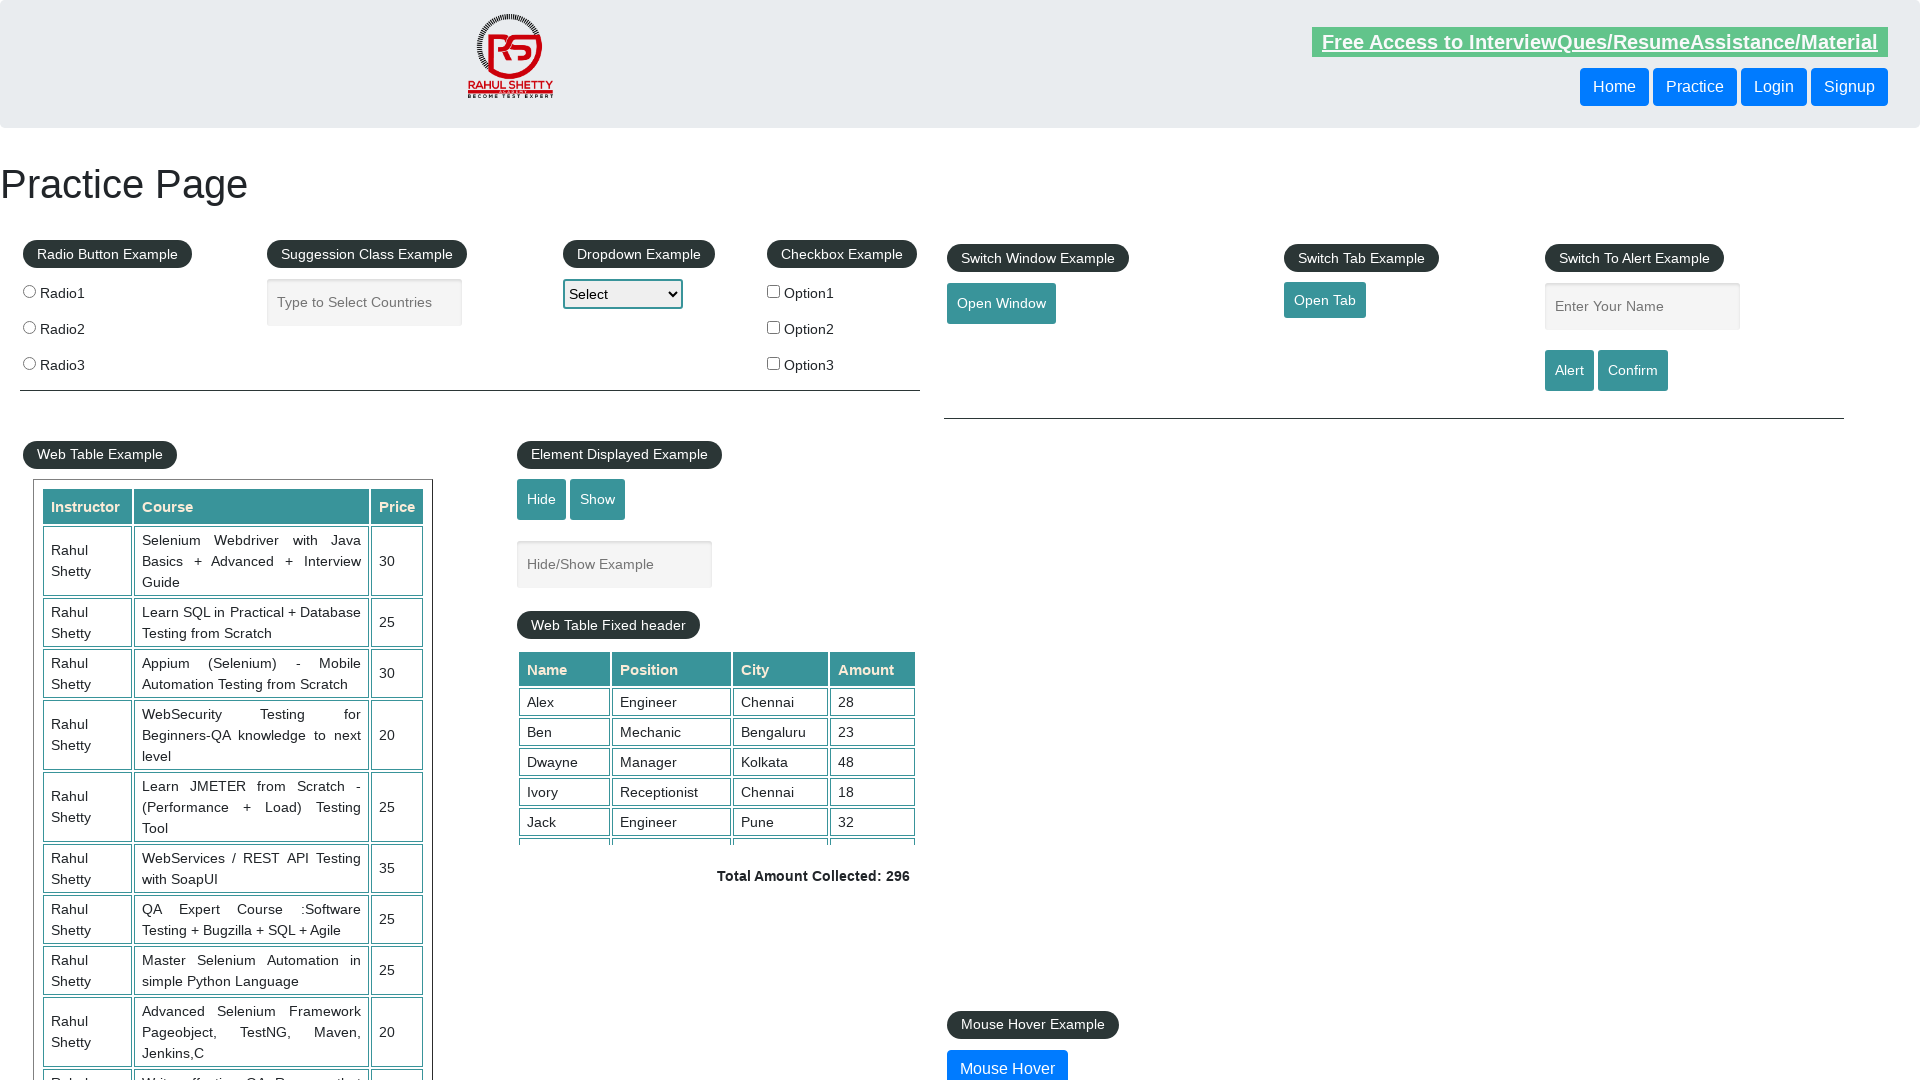

Retrieved text content from link: 'Google+'
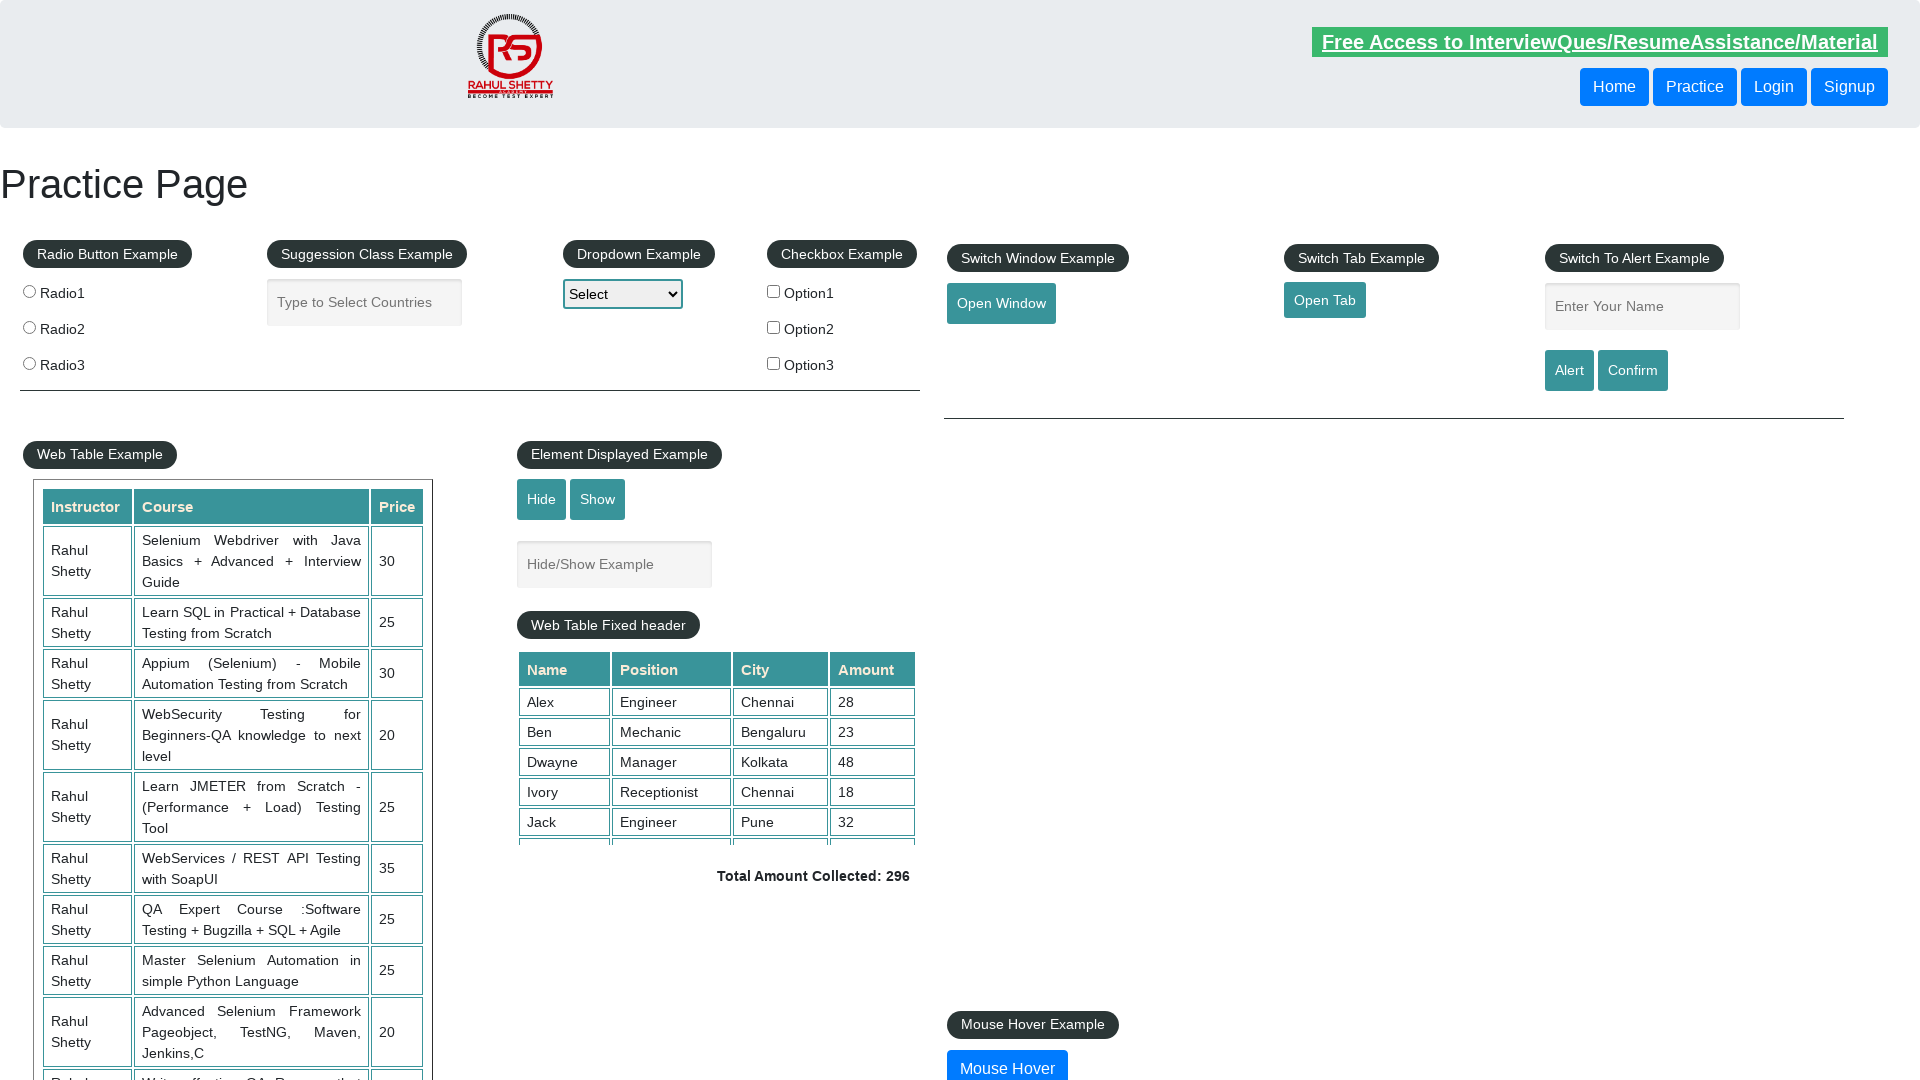

Retrieved text content from link: 'Youtube'
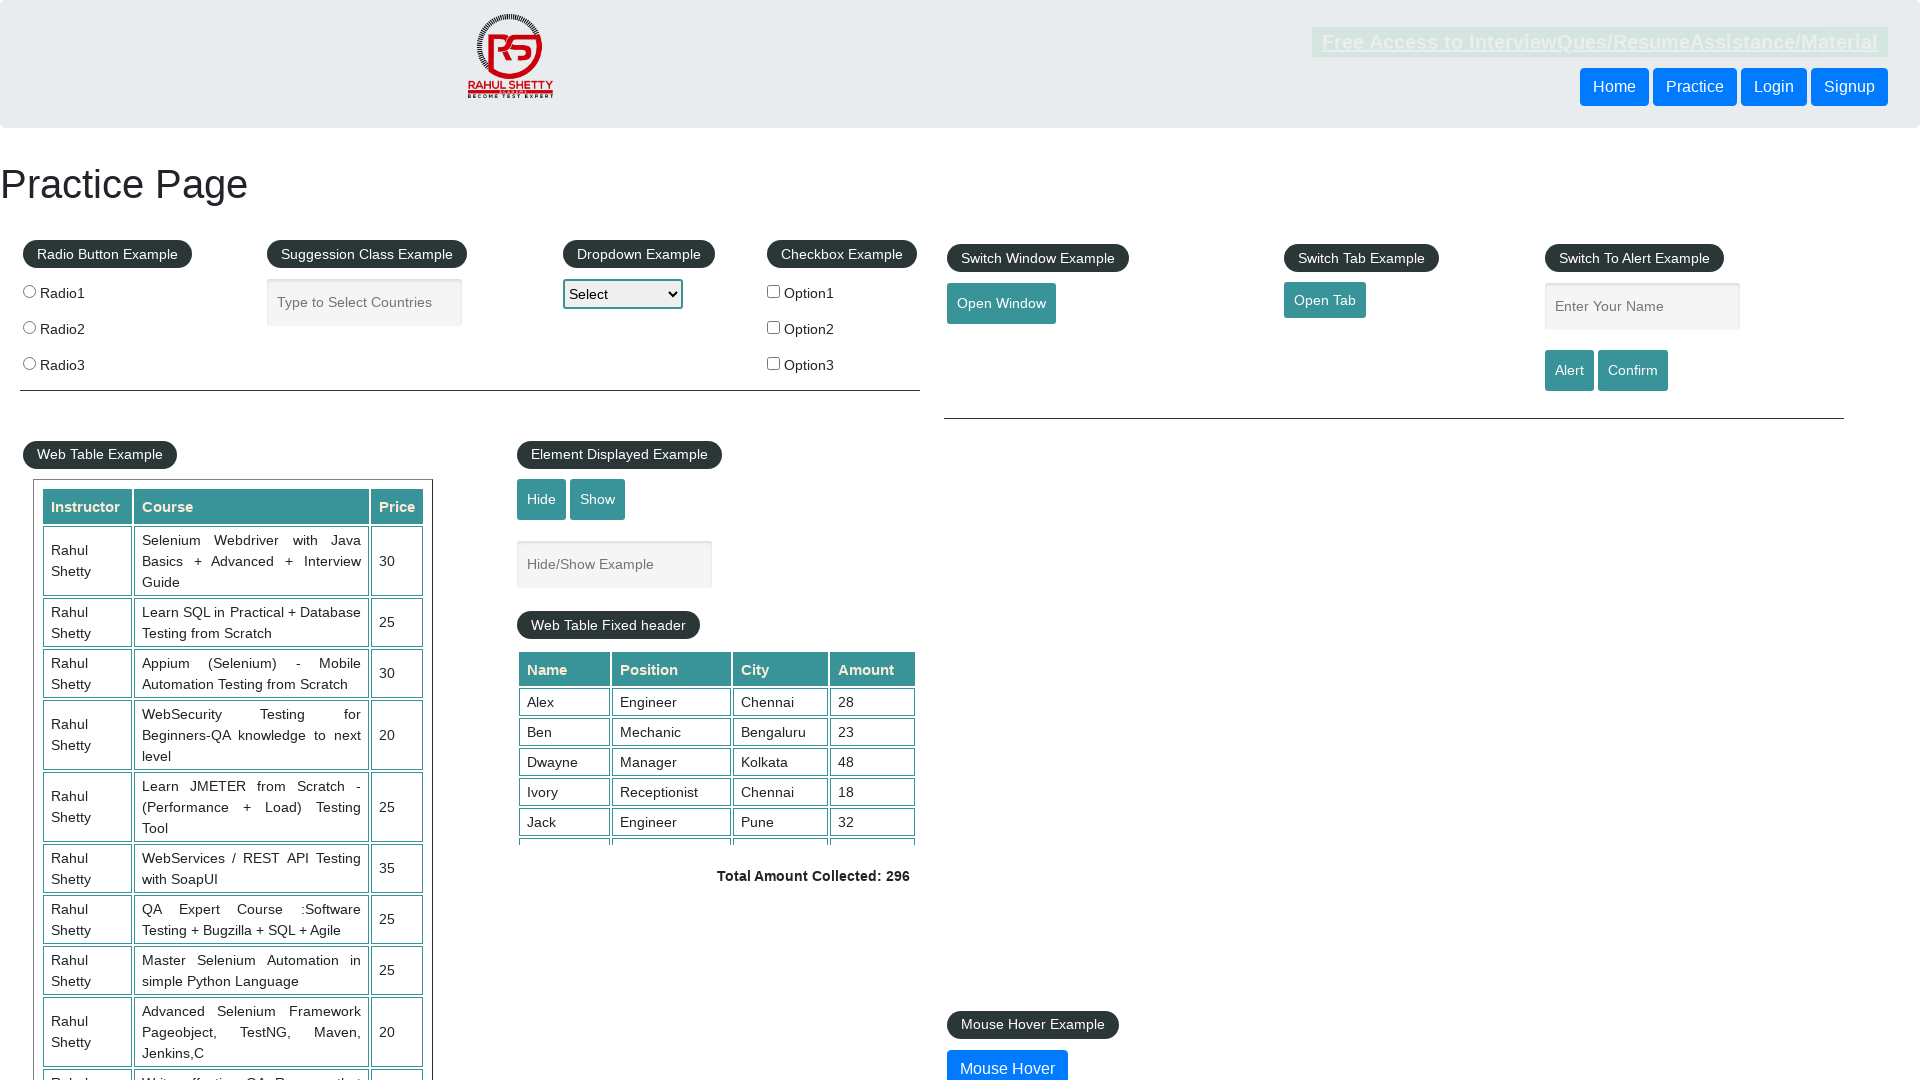

Retrieved text content from link: ' Medianh Consulting'
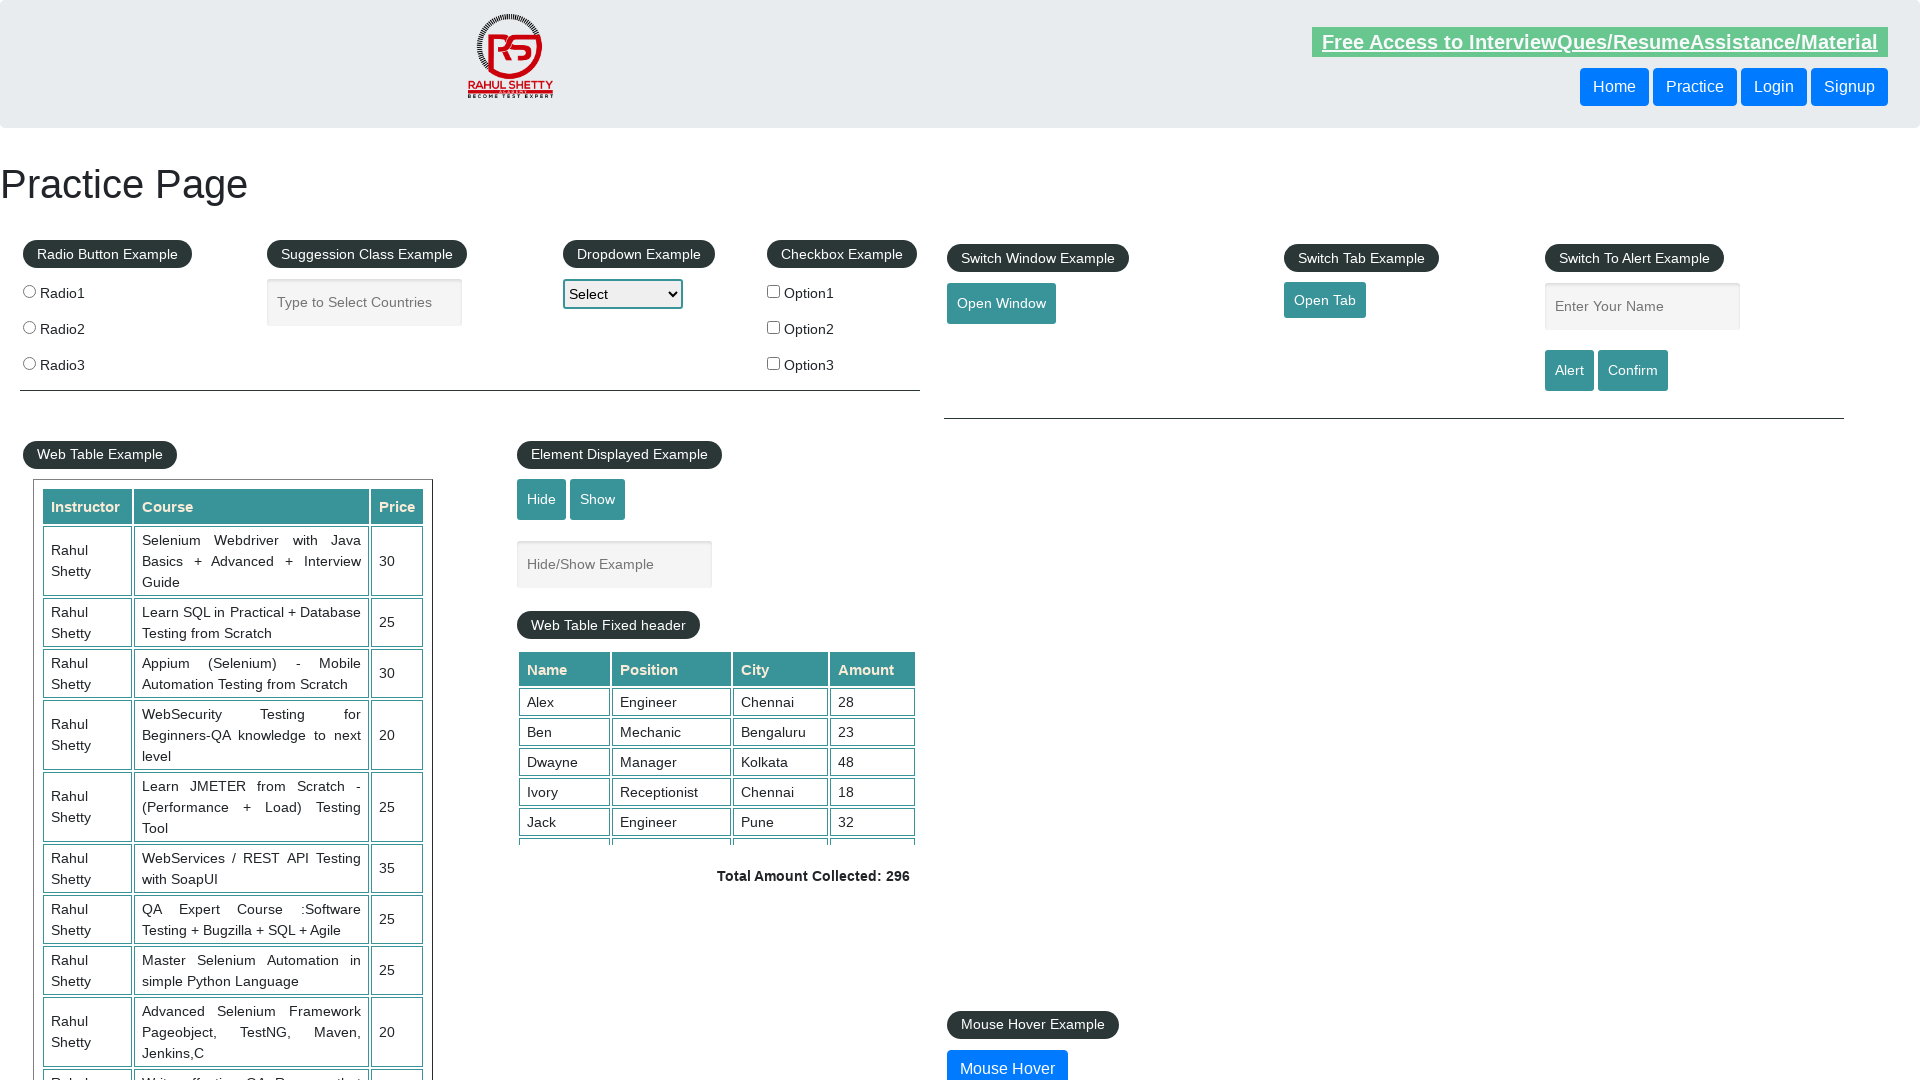

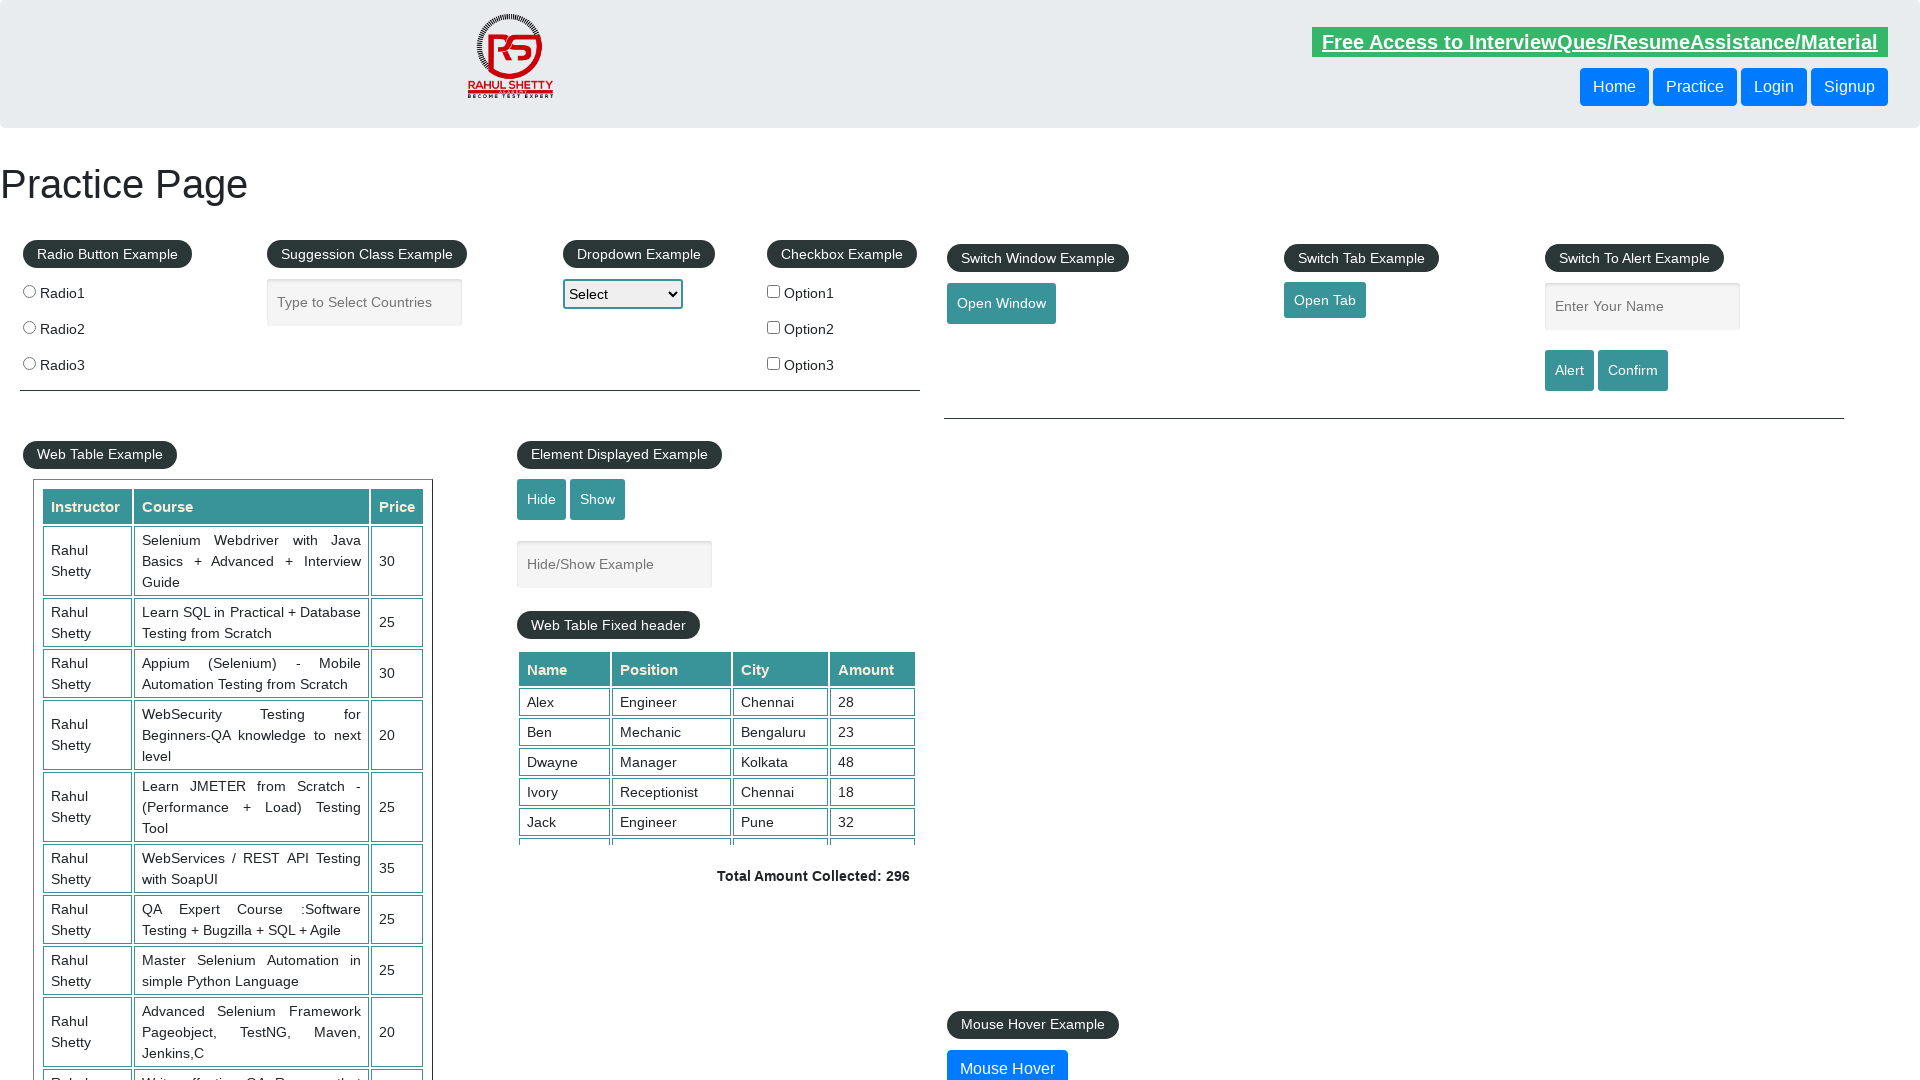